Tests infinite scroll functionality by scrolling down the page 10 times in 250-pixel increments using JavaScript execution

Starting URL: http://practice.cybertekschool.com/infinite_scroll

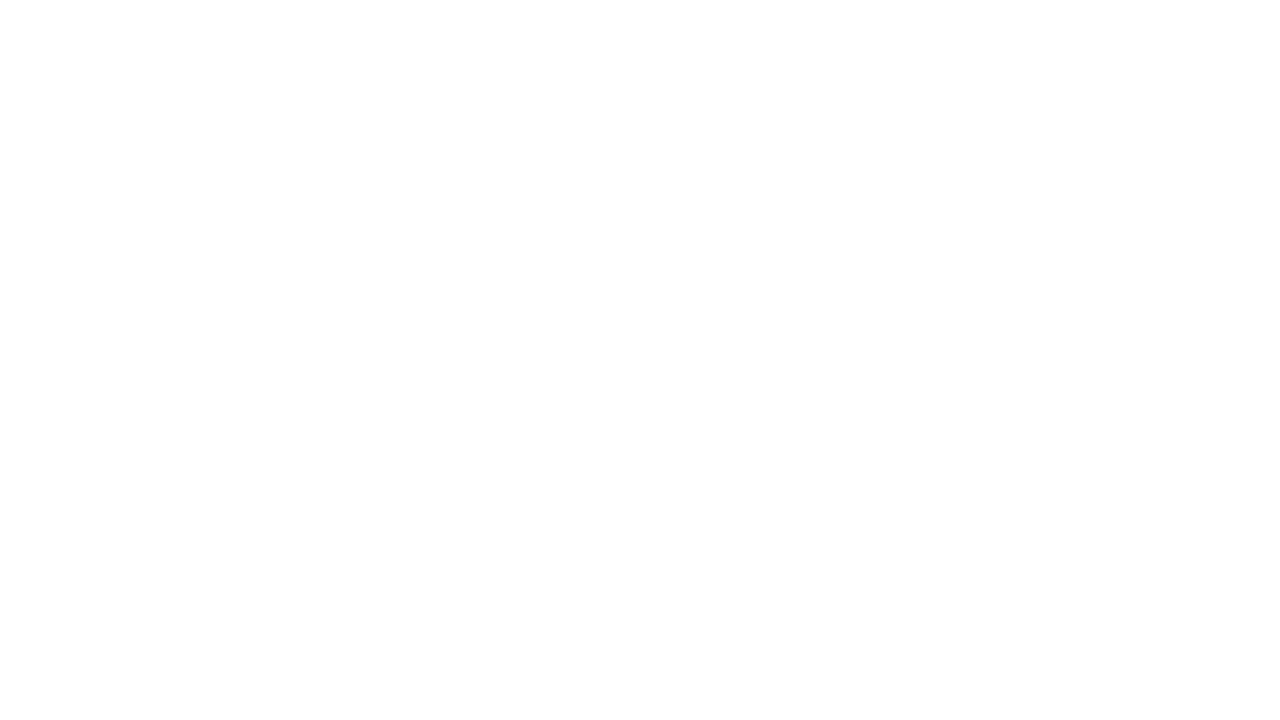

Set viewport size to 1920x1080
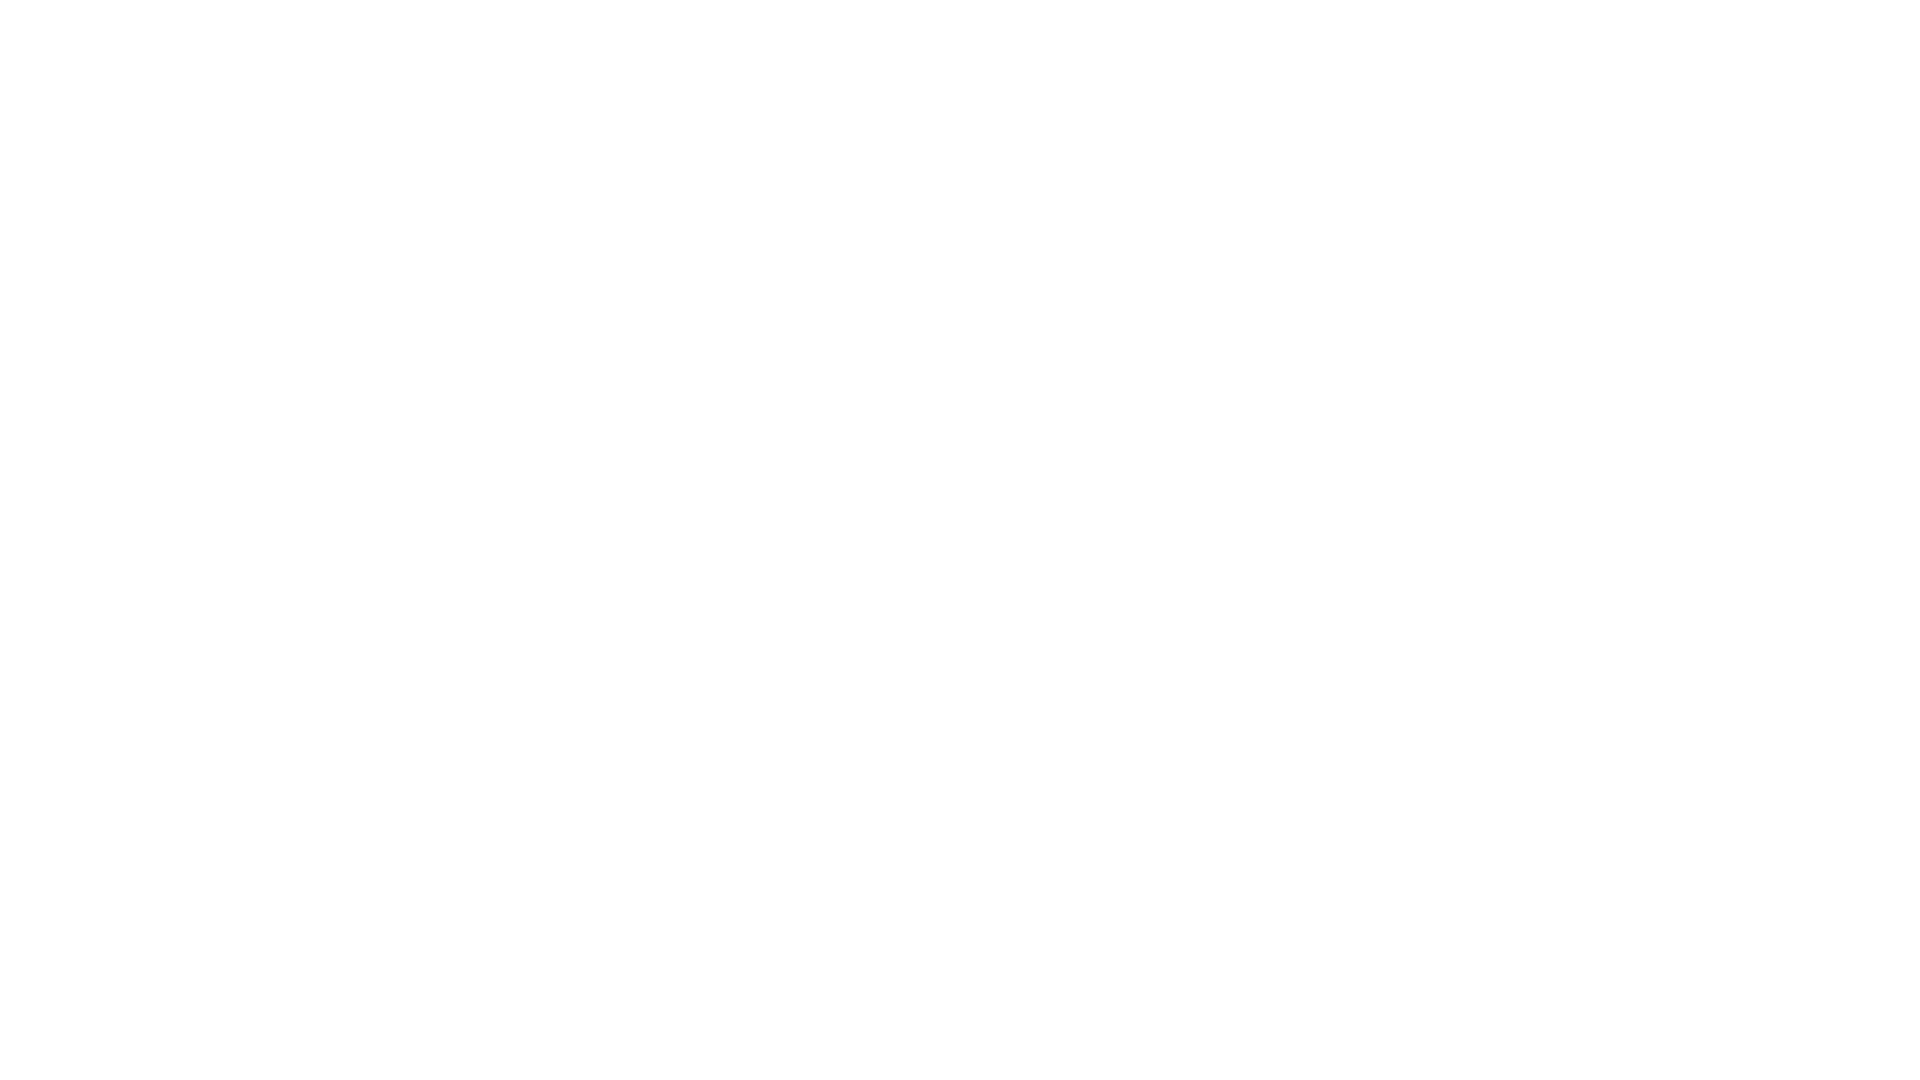

Scrolled down 250 pixels (iteration 1/10)
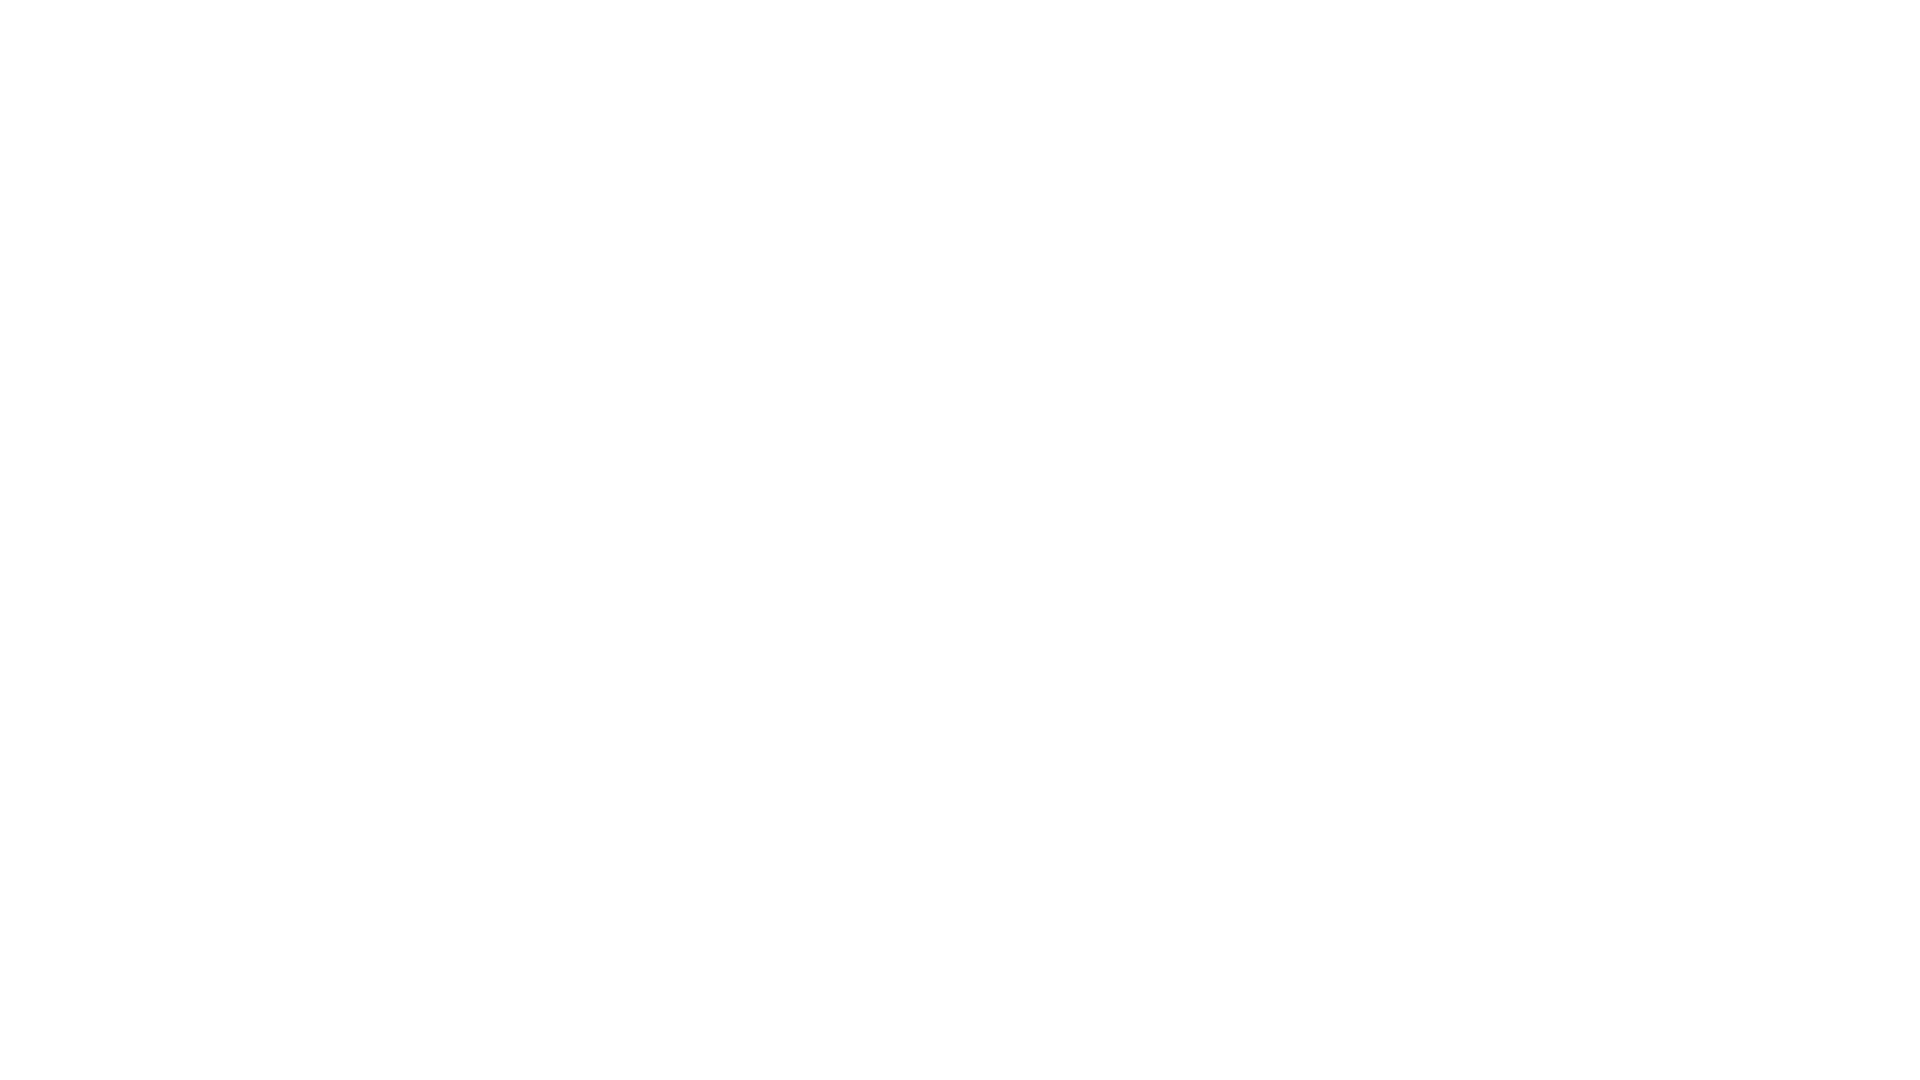

Waited 1 second for content to load (iteration 1/10)
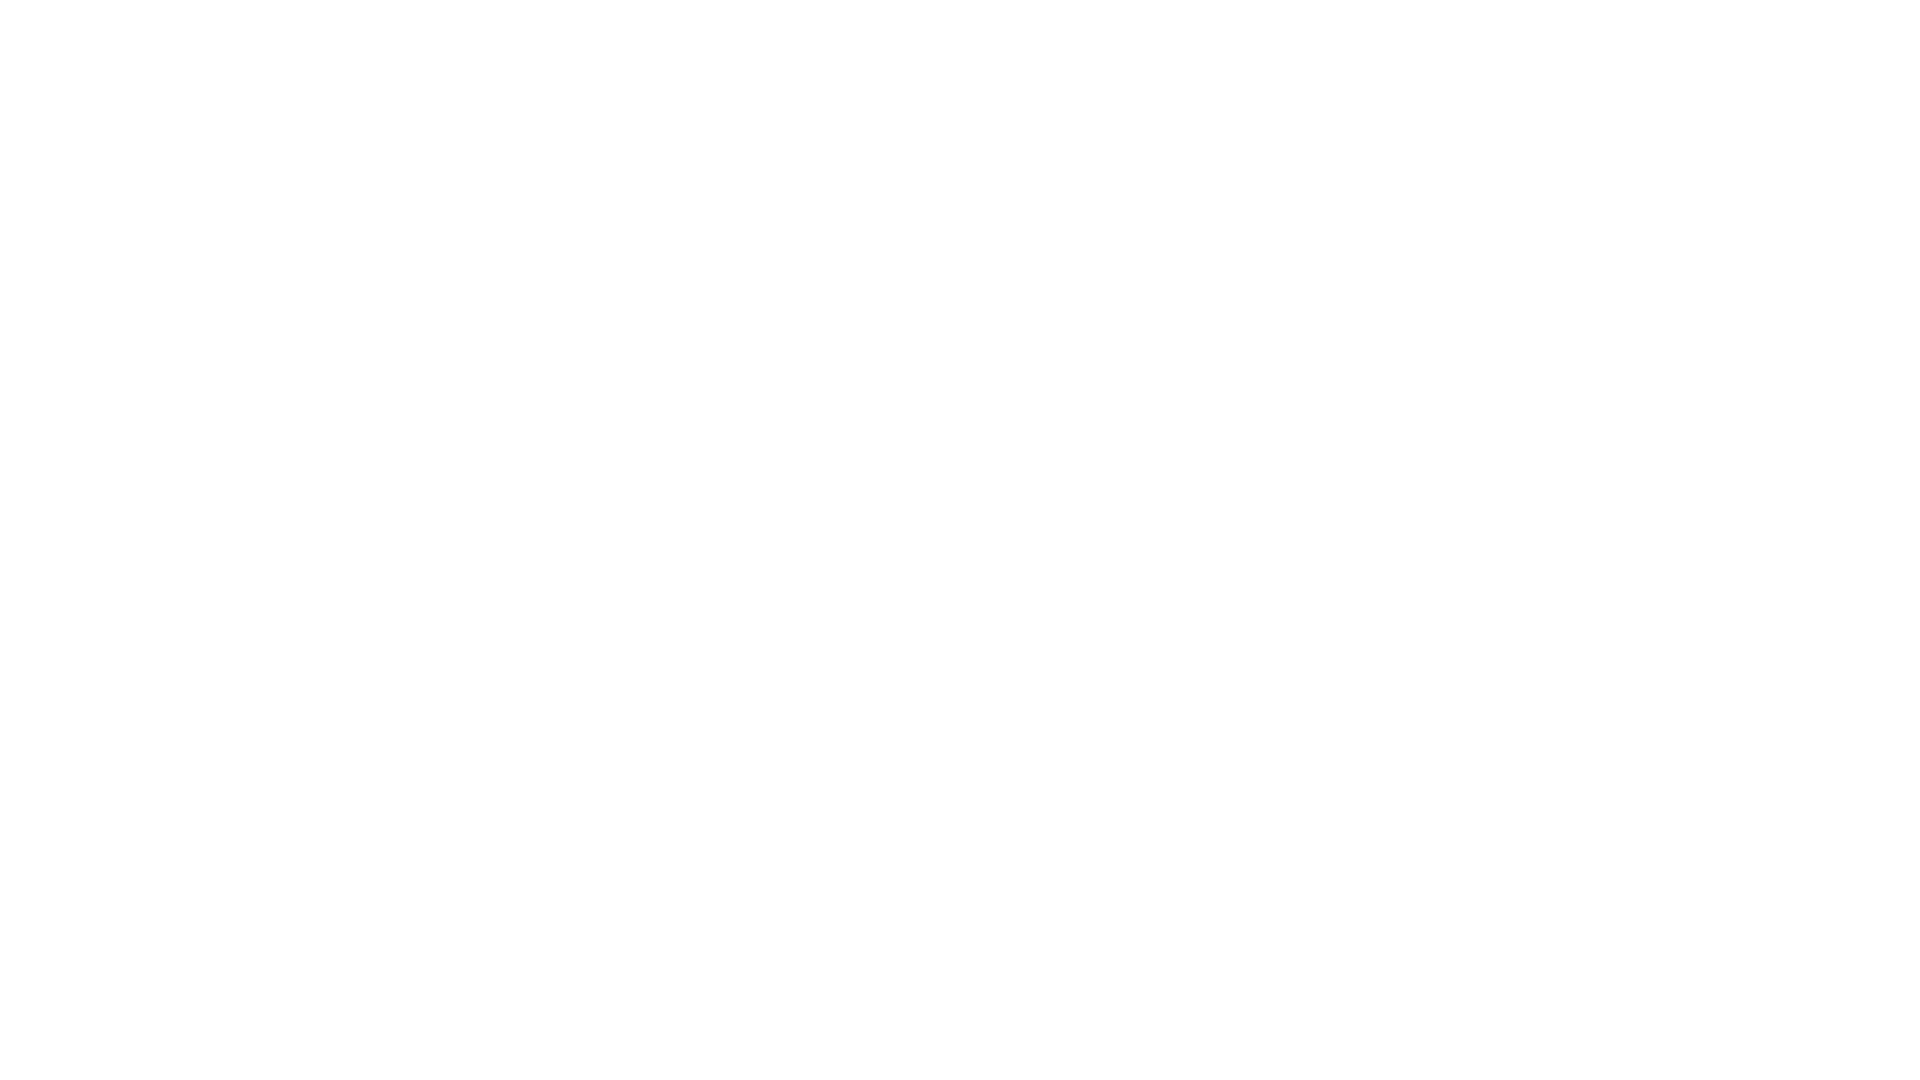

Scrolled down 250 pixels (iteration 2/10)
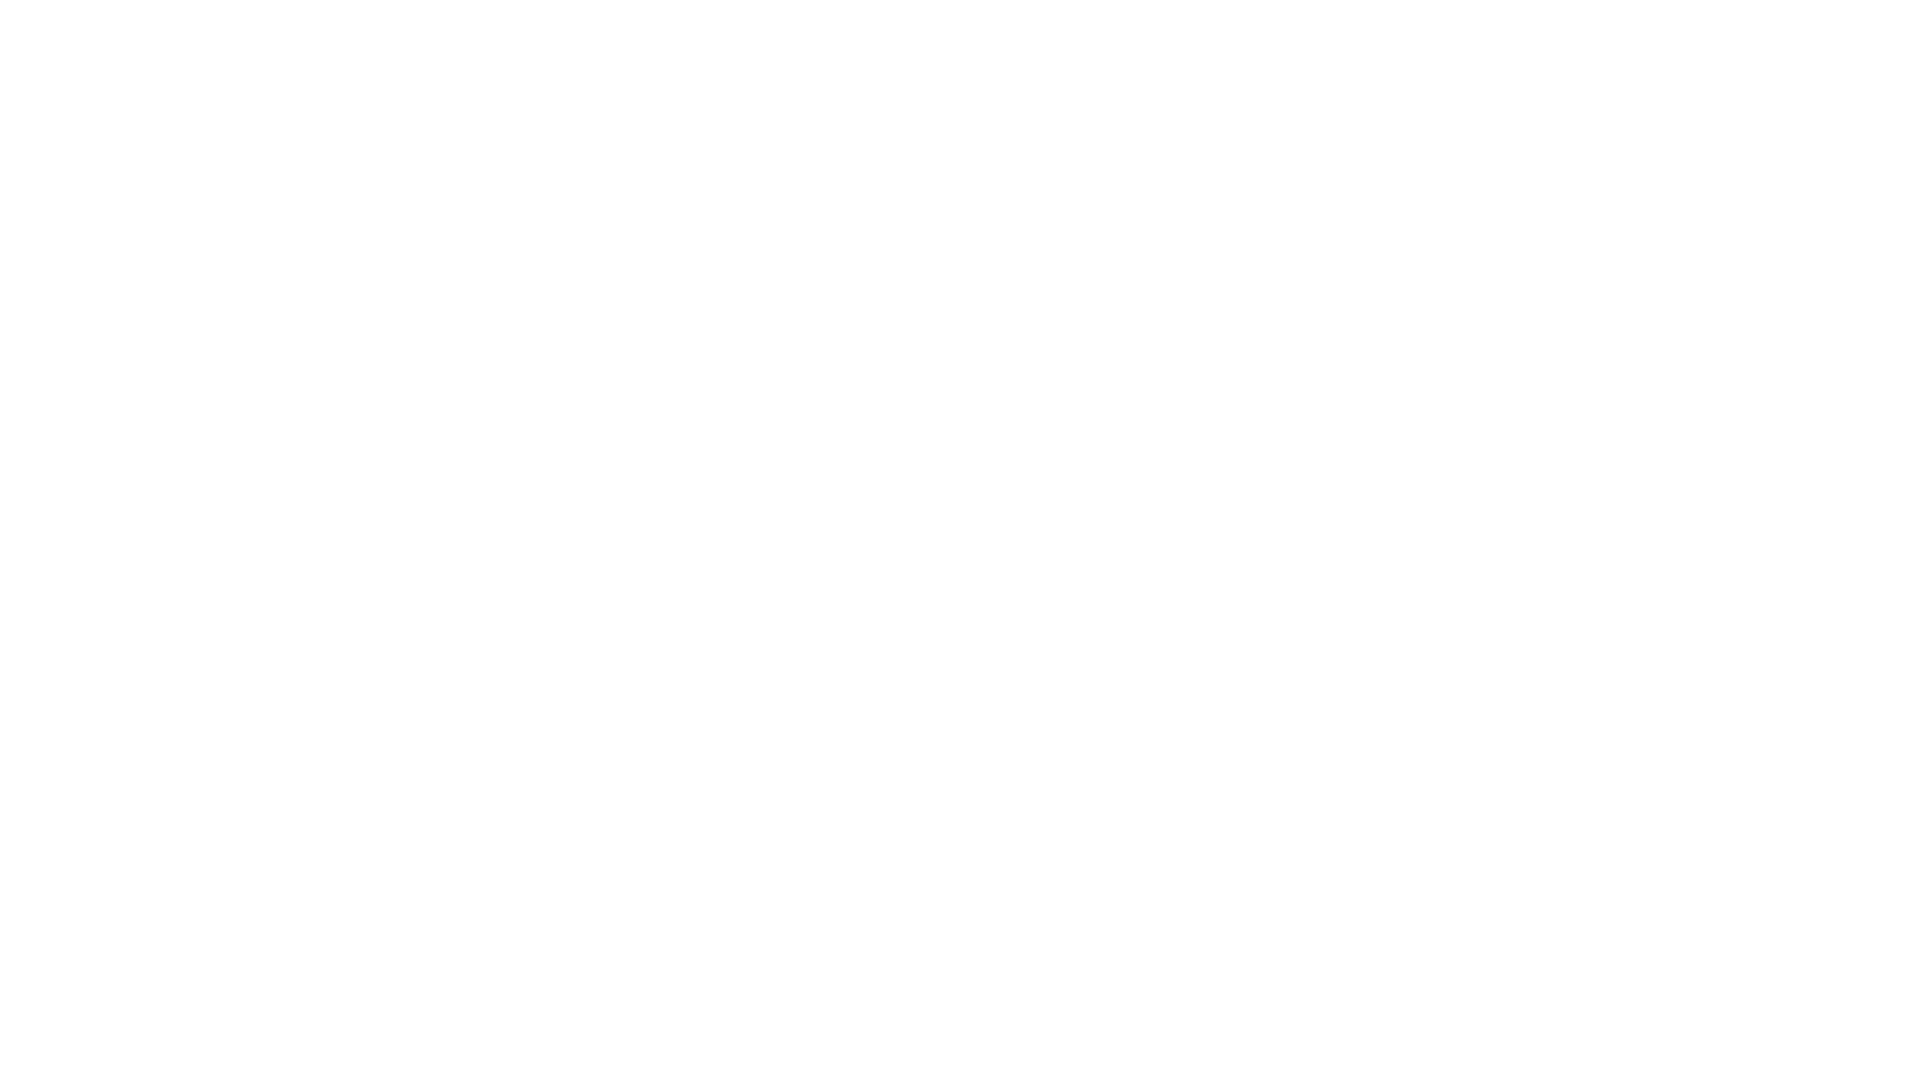

Waited 1 second for content to load (iteration 2/10)
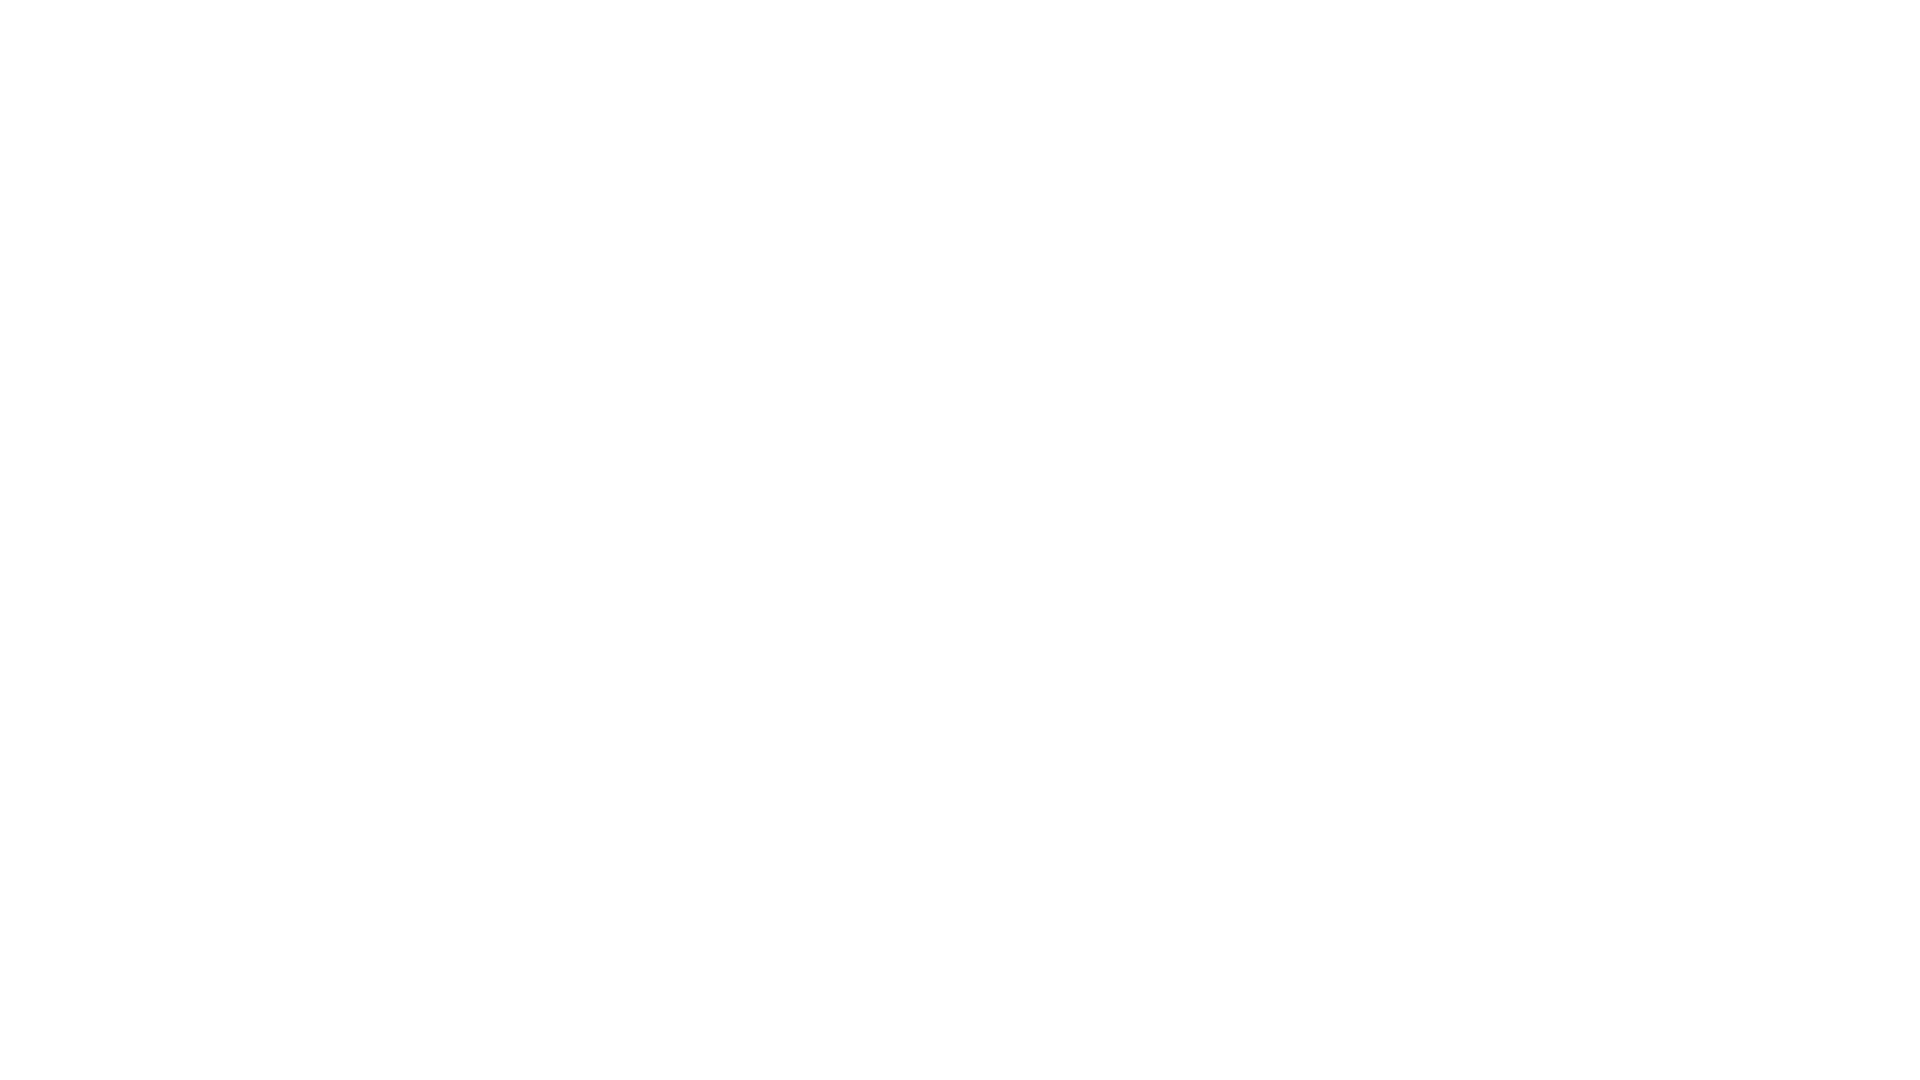

Scrolled down 250 pixels (iteration 3/10)
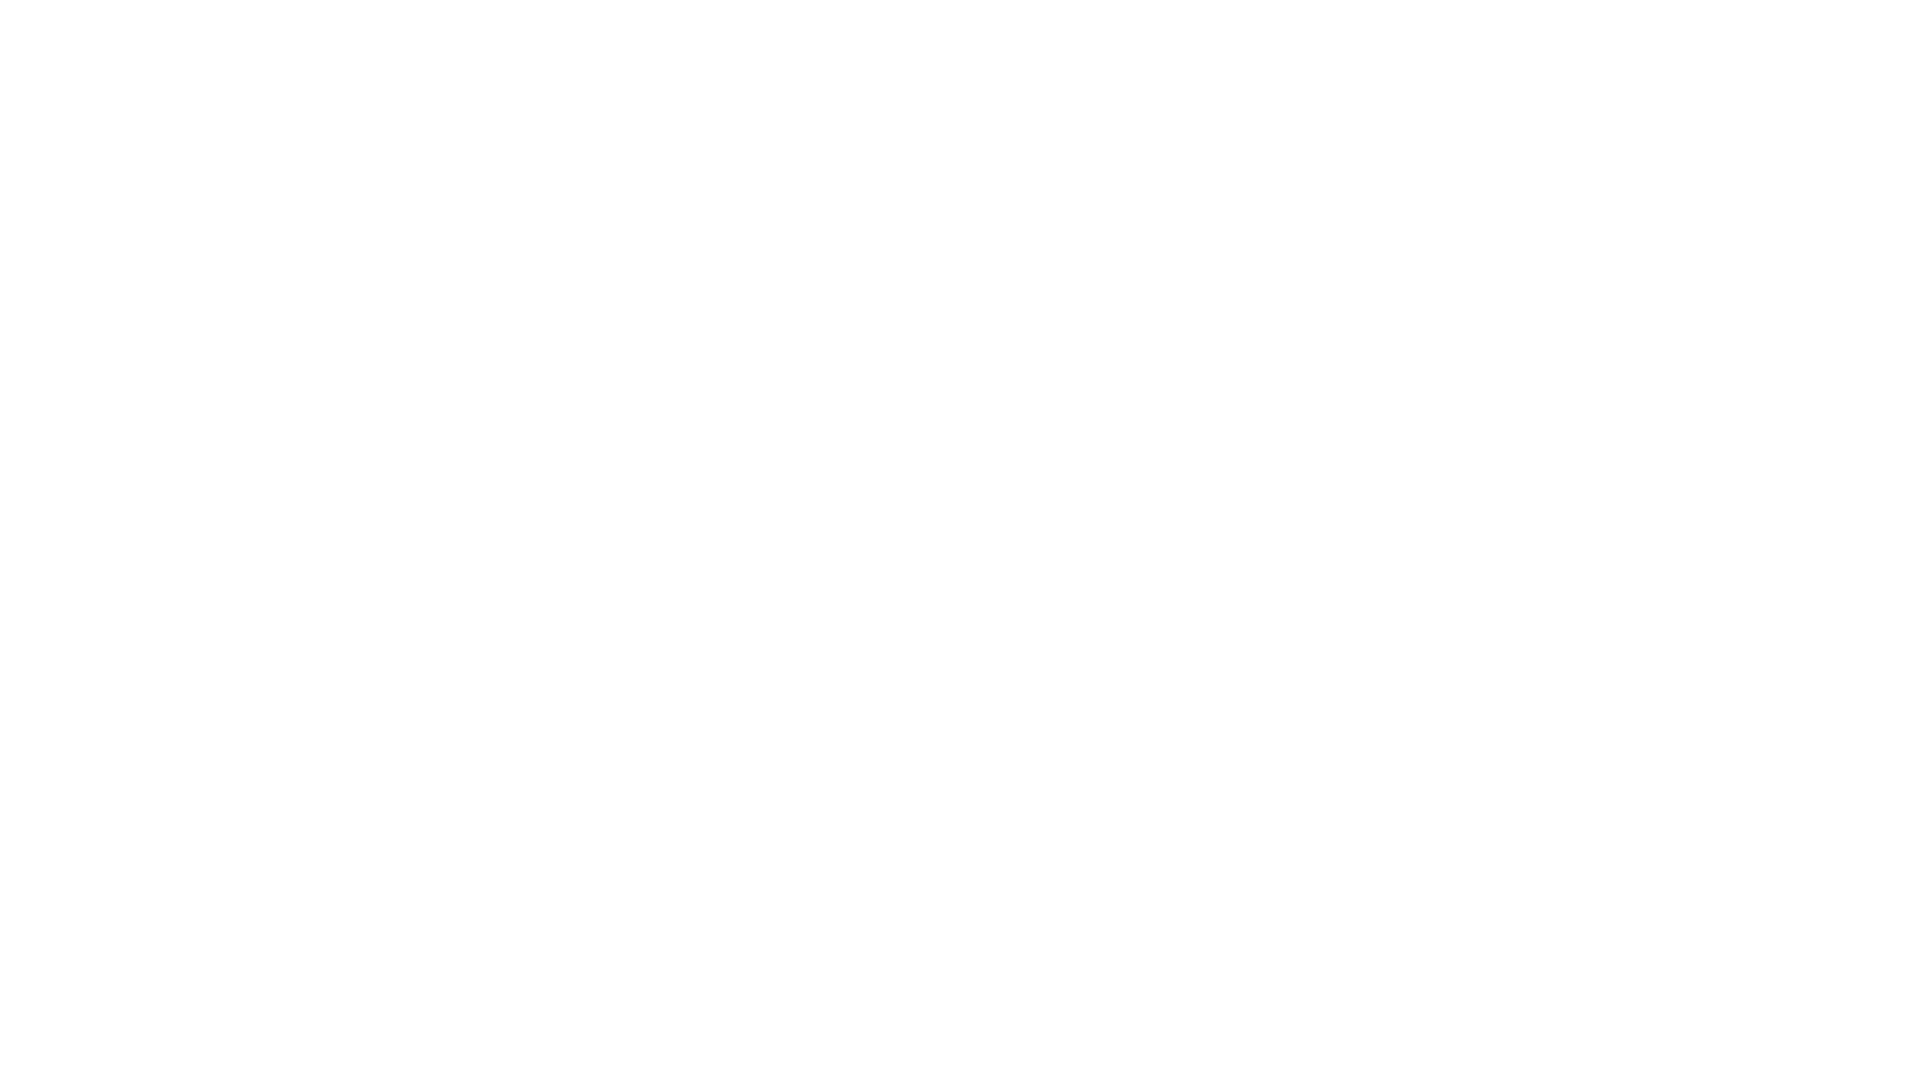

Waited 1 second for content to load (iteration 3/10)
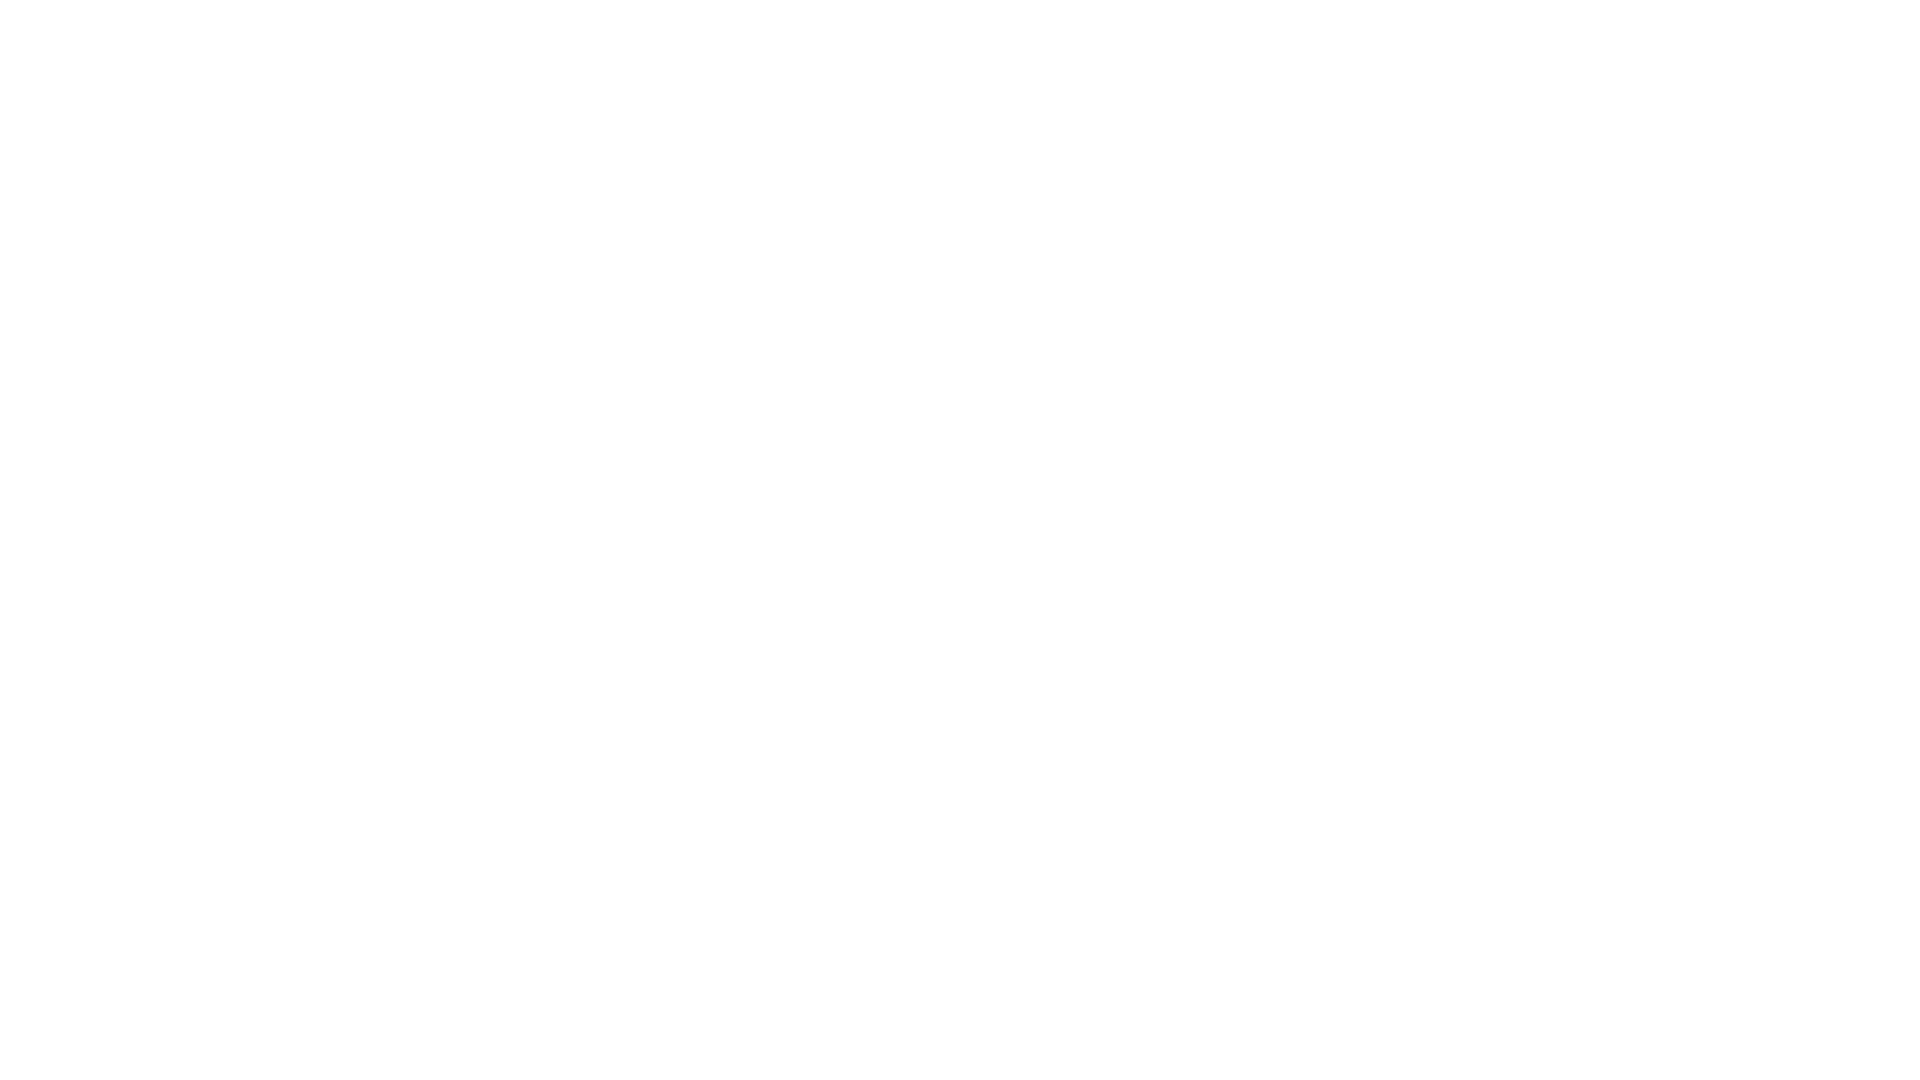

Scrolled down 250 pixels (iteration 4/10)
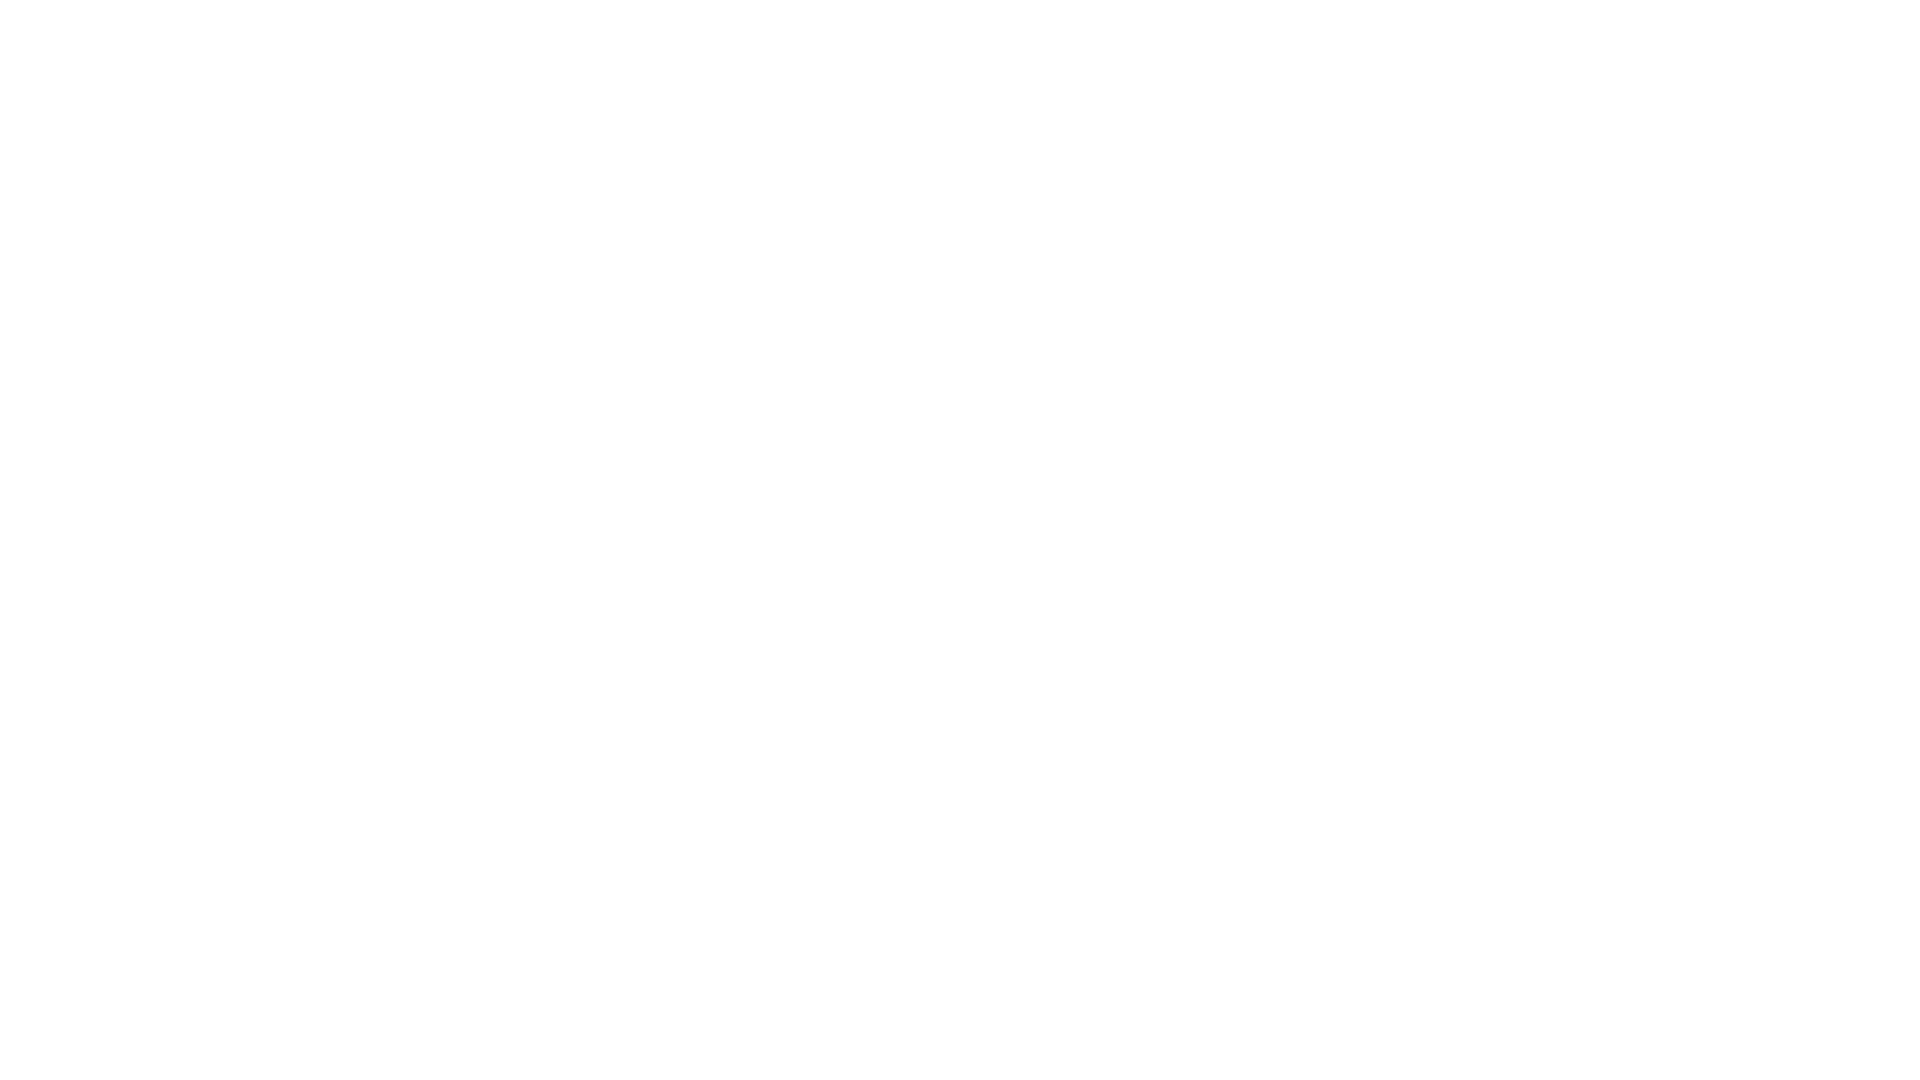

Waited 1 second for content to load (iteration 4/10)
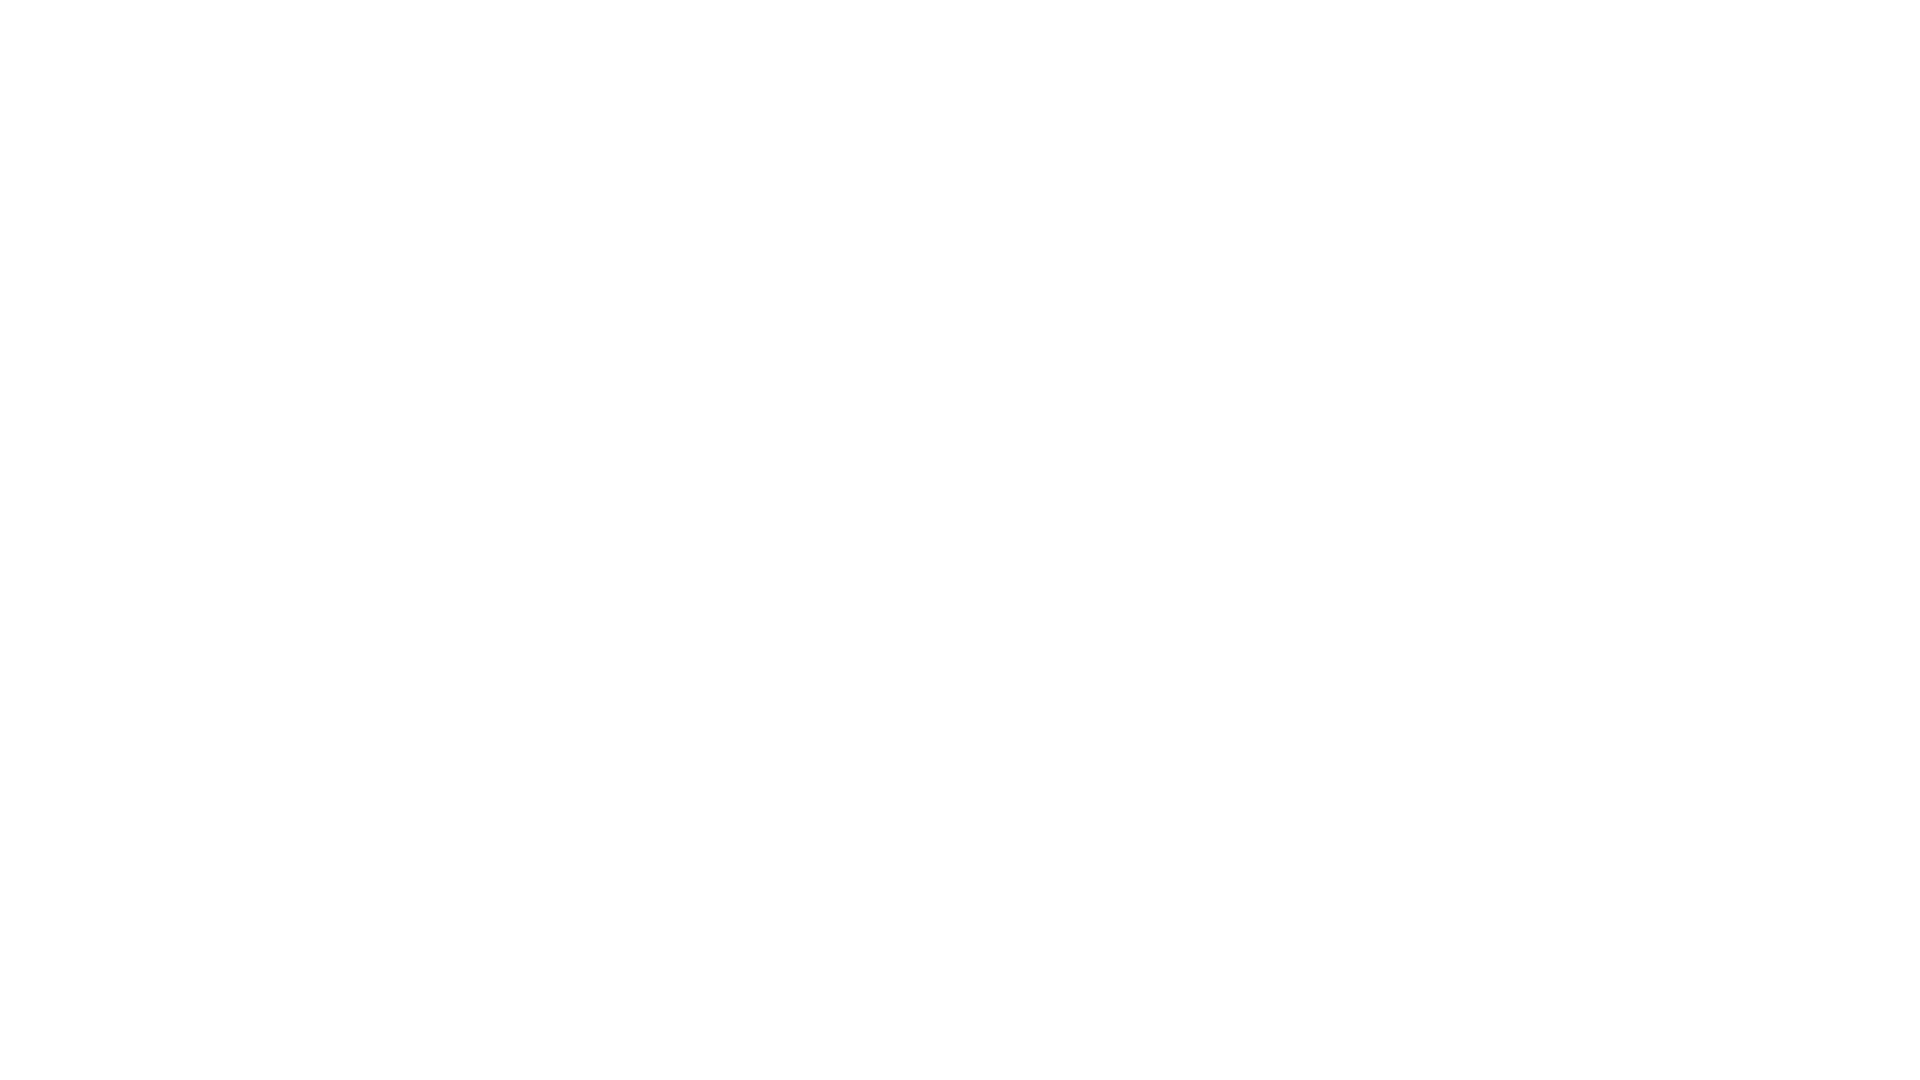

Scrolled down 250 pixels (iteration 5/10)
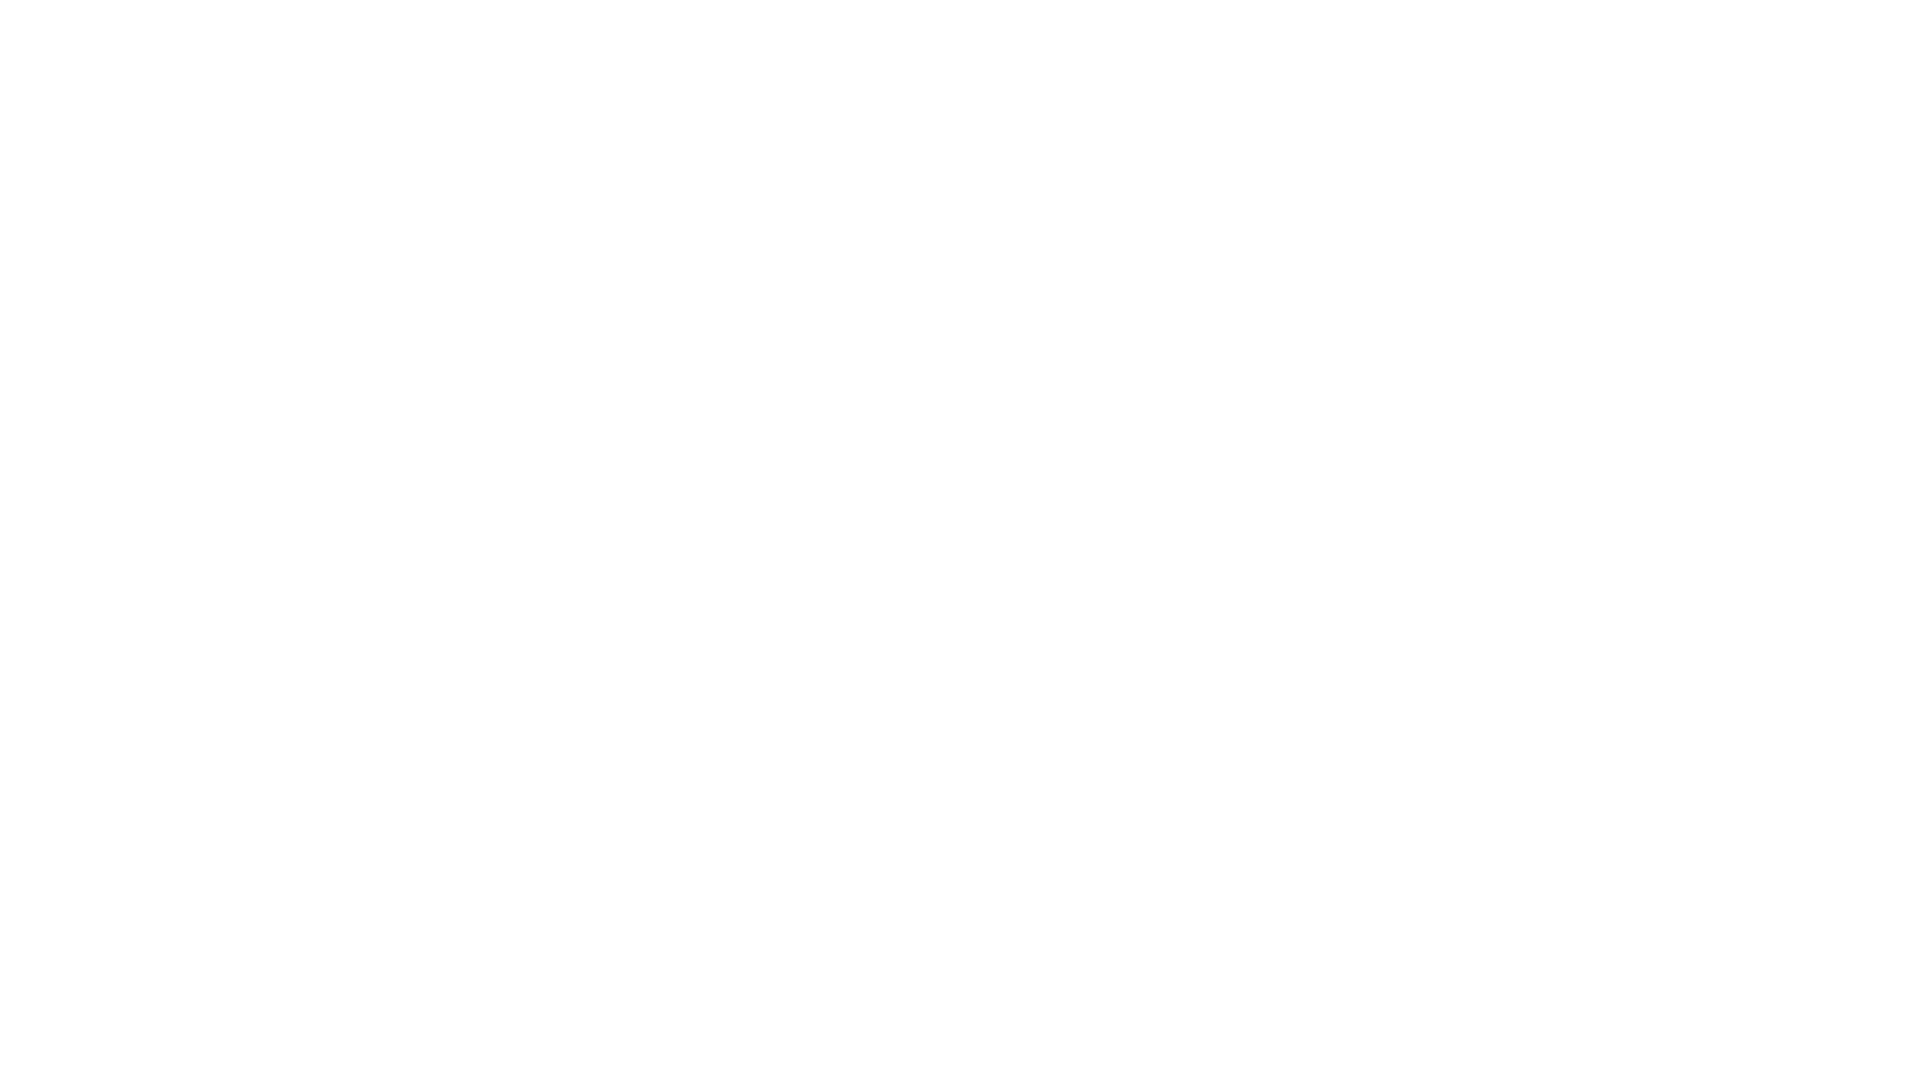

Waited 1 second for content to load (iteration 5/10)
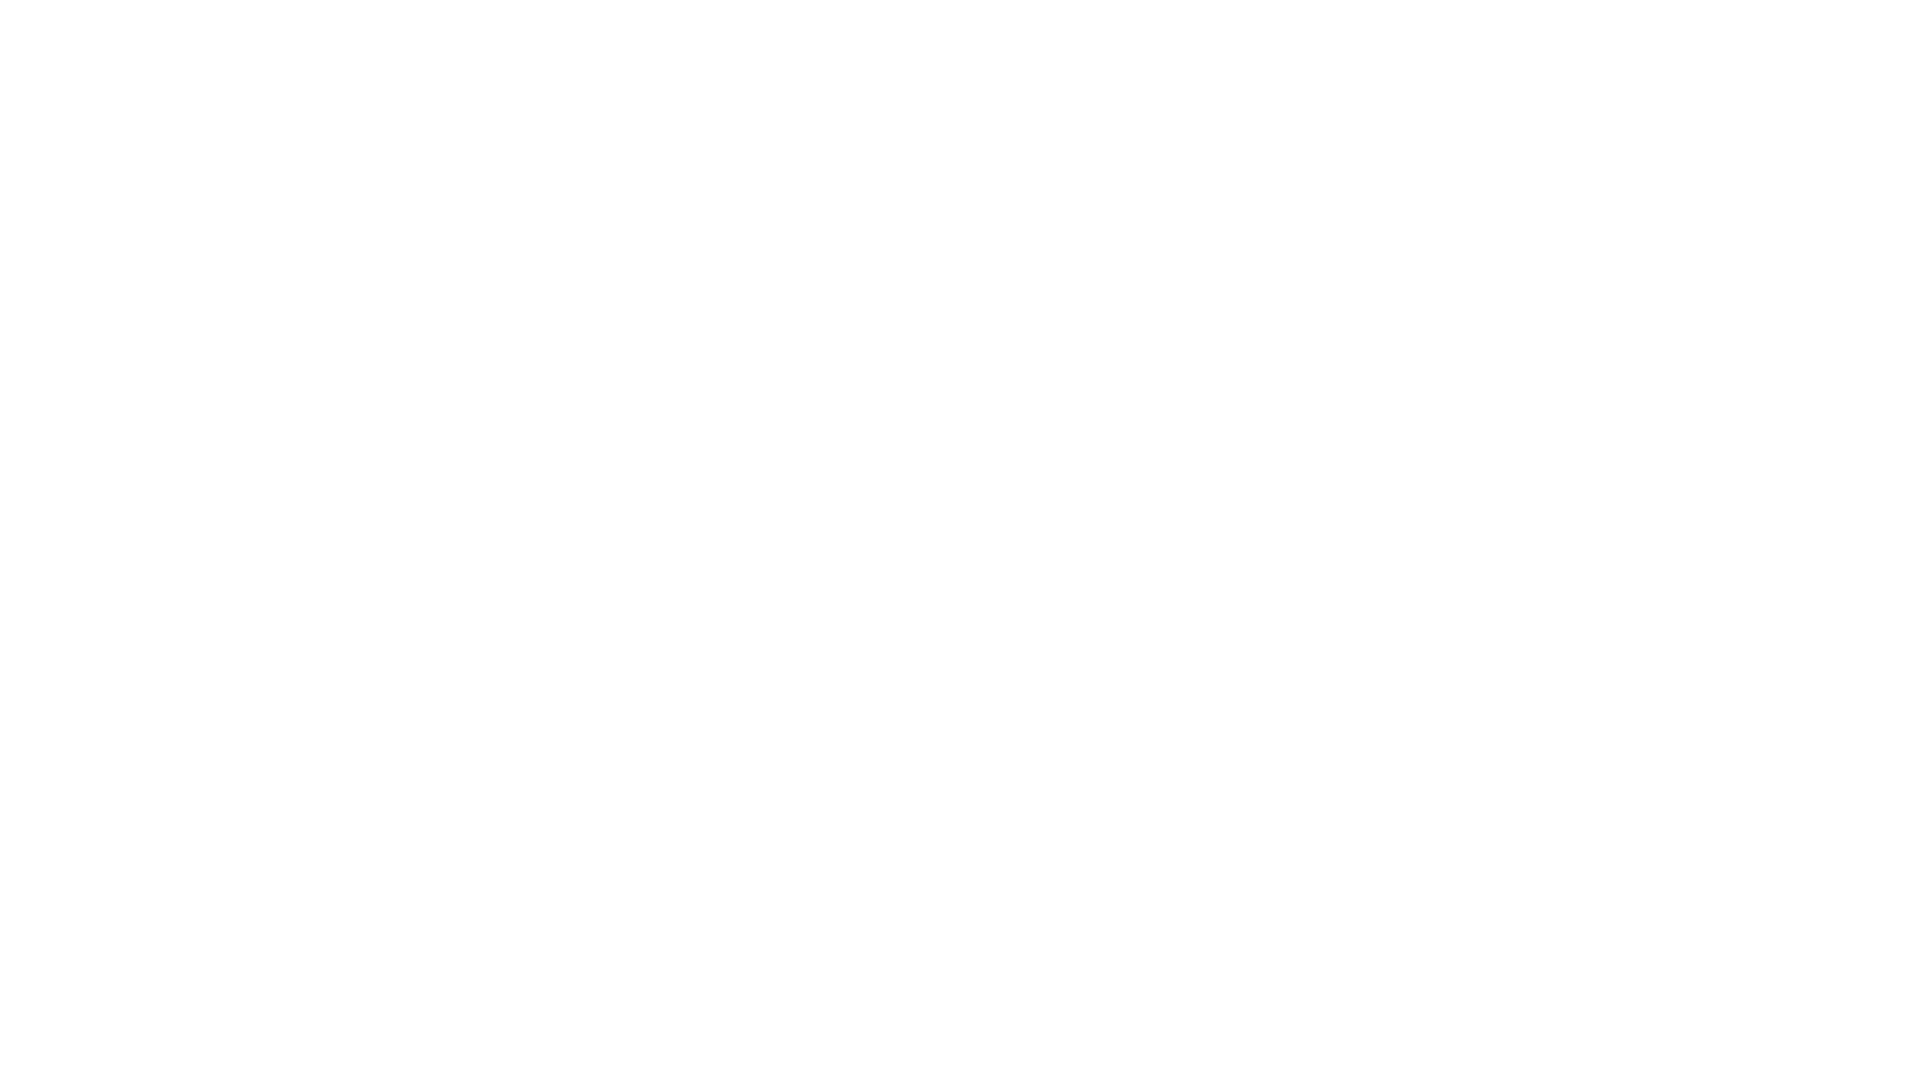

Scrolled down 250 pixels (iteration 6/10)
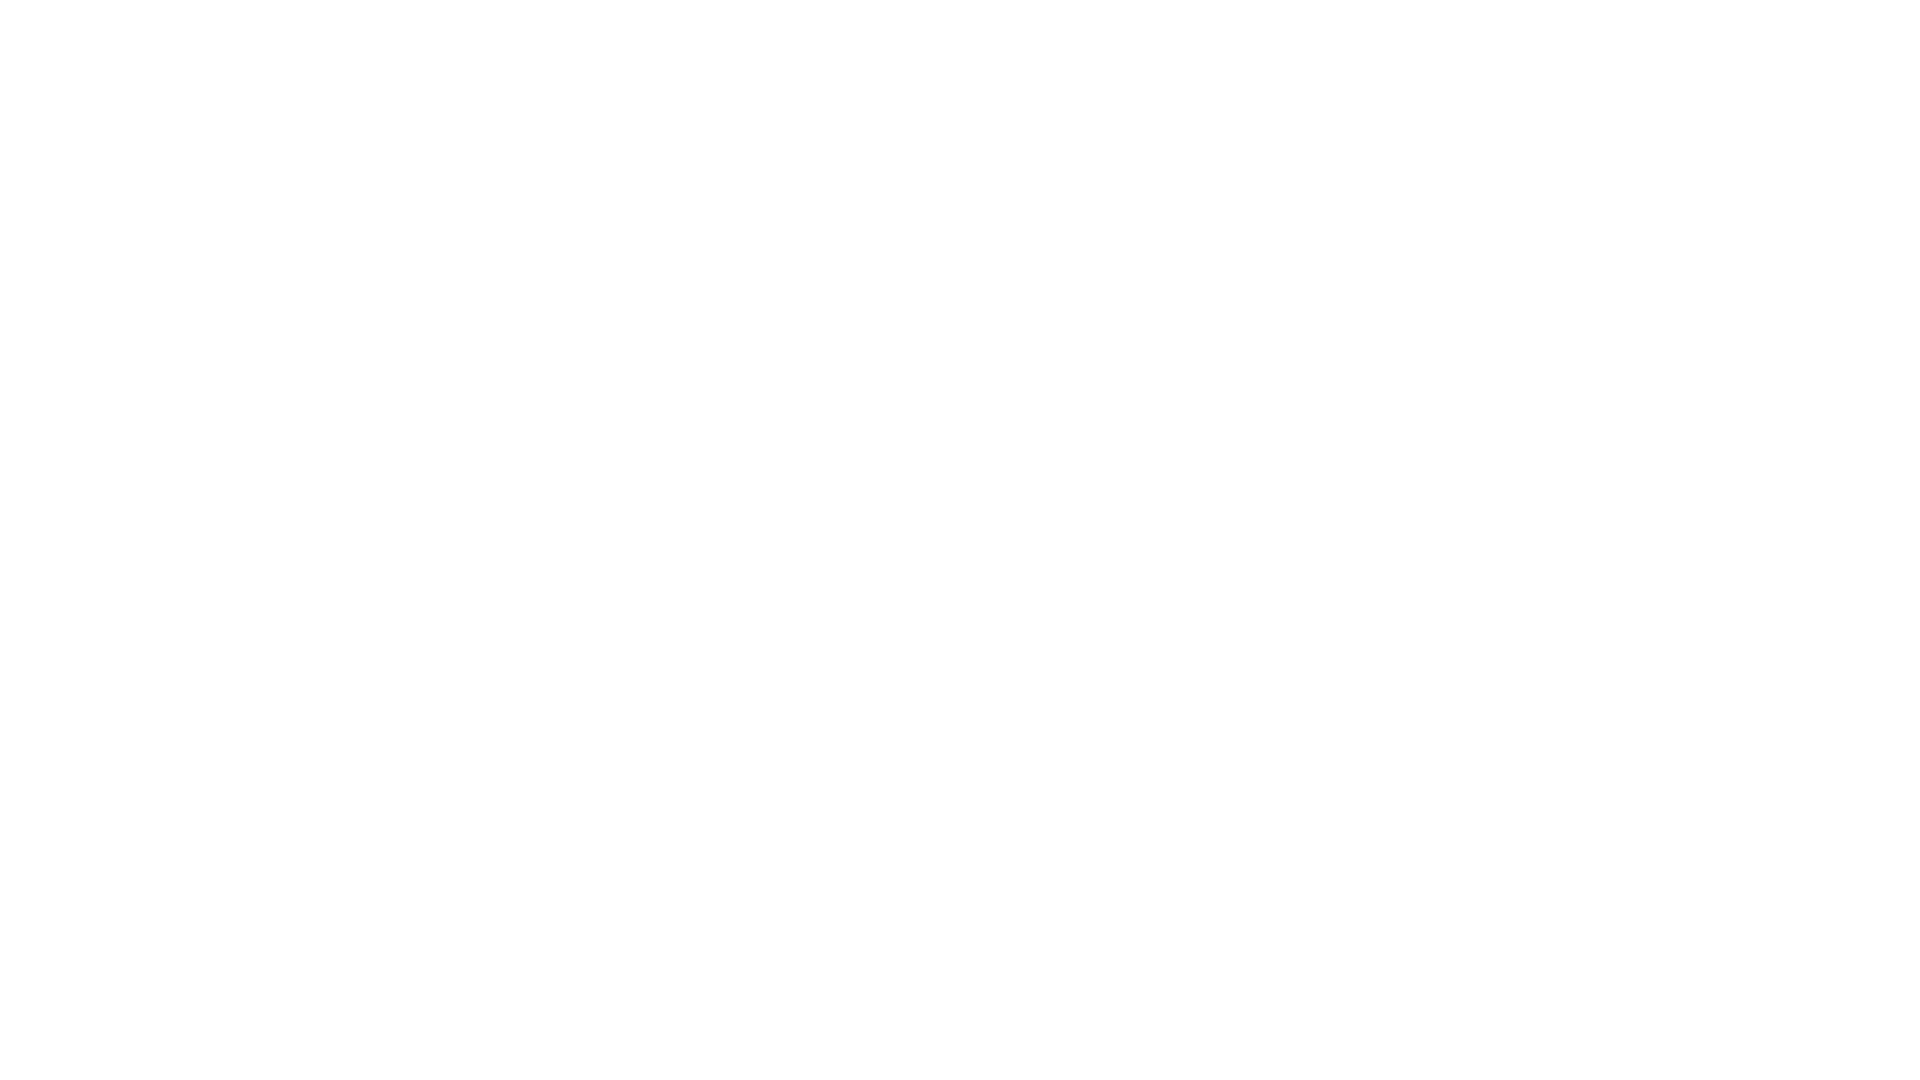

Waited 1 second for content to load (iteration 6/10)
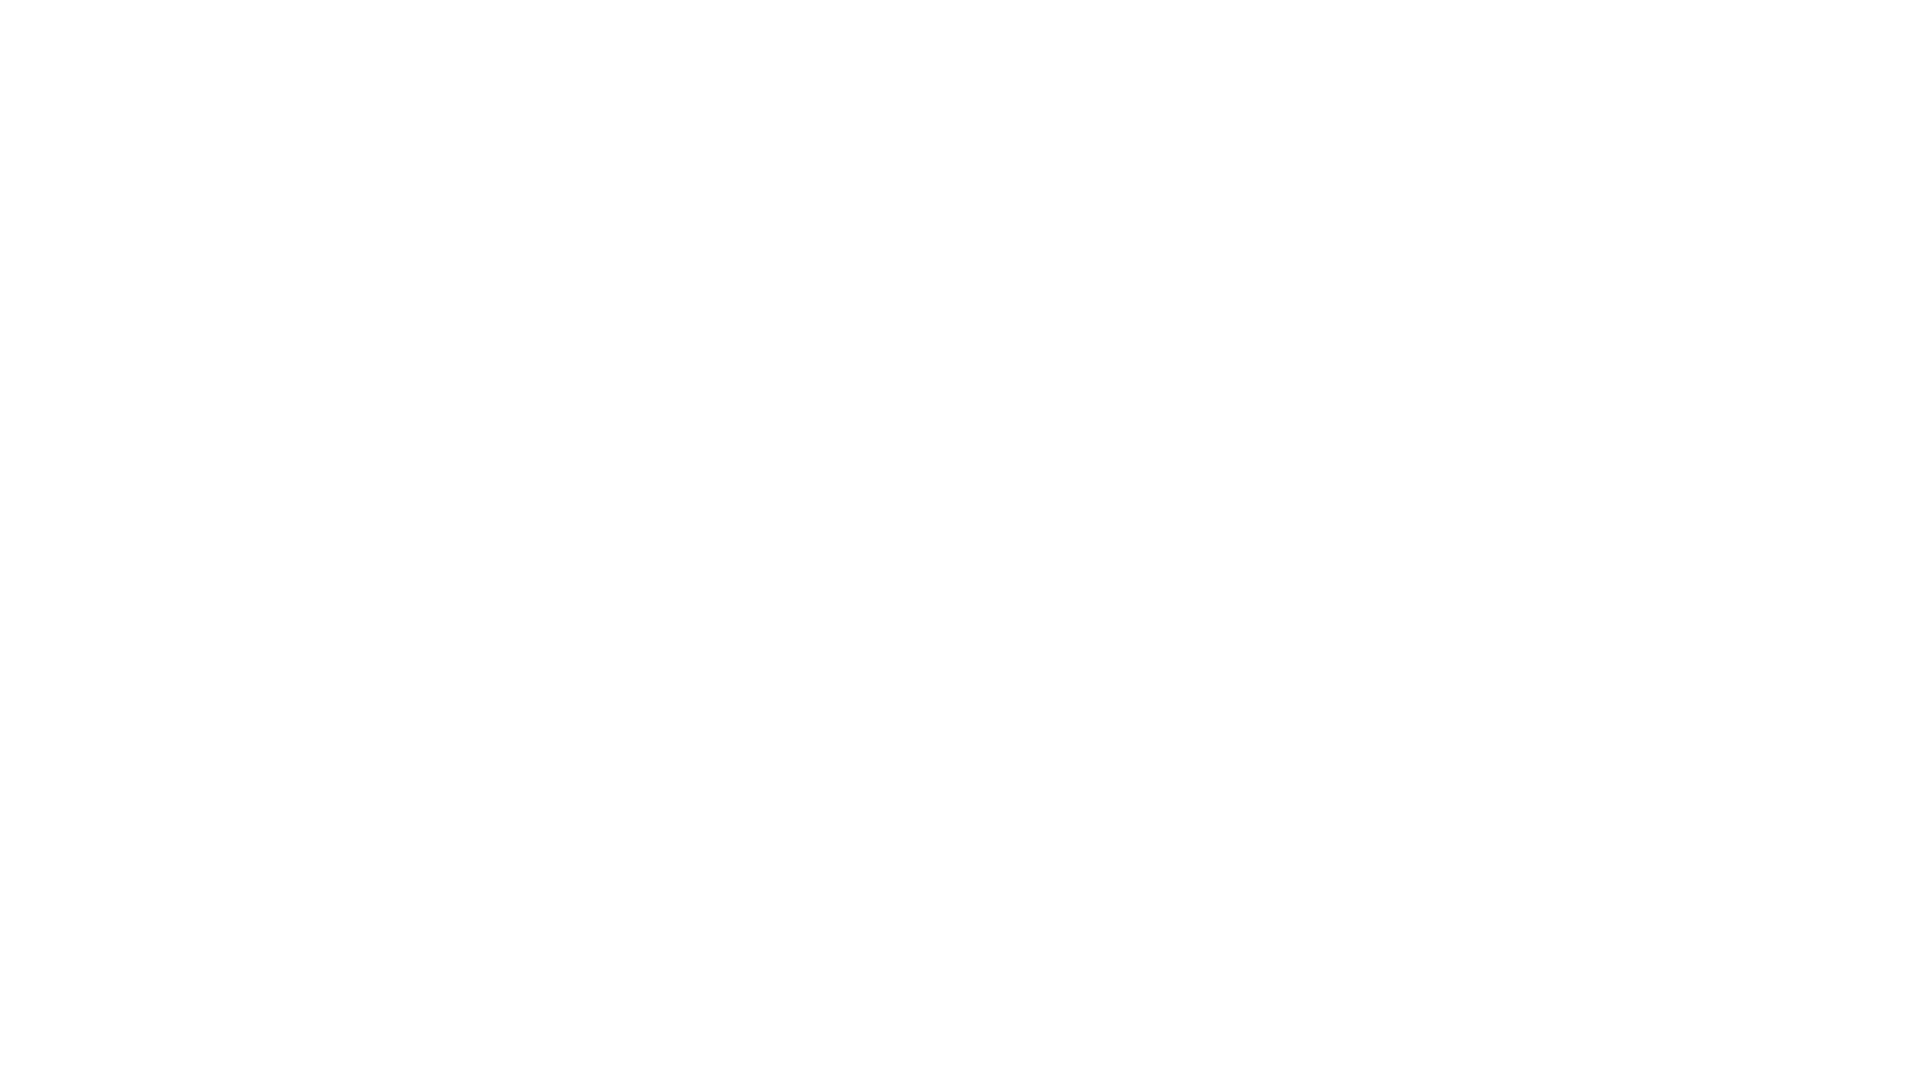

Scrolled down 250 pixels (iteration 7/10)
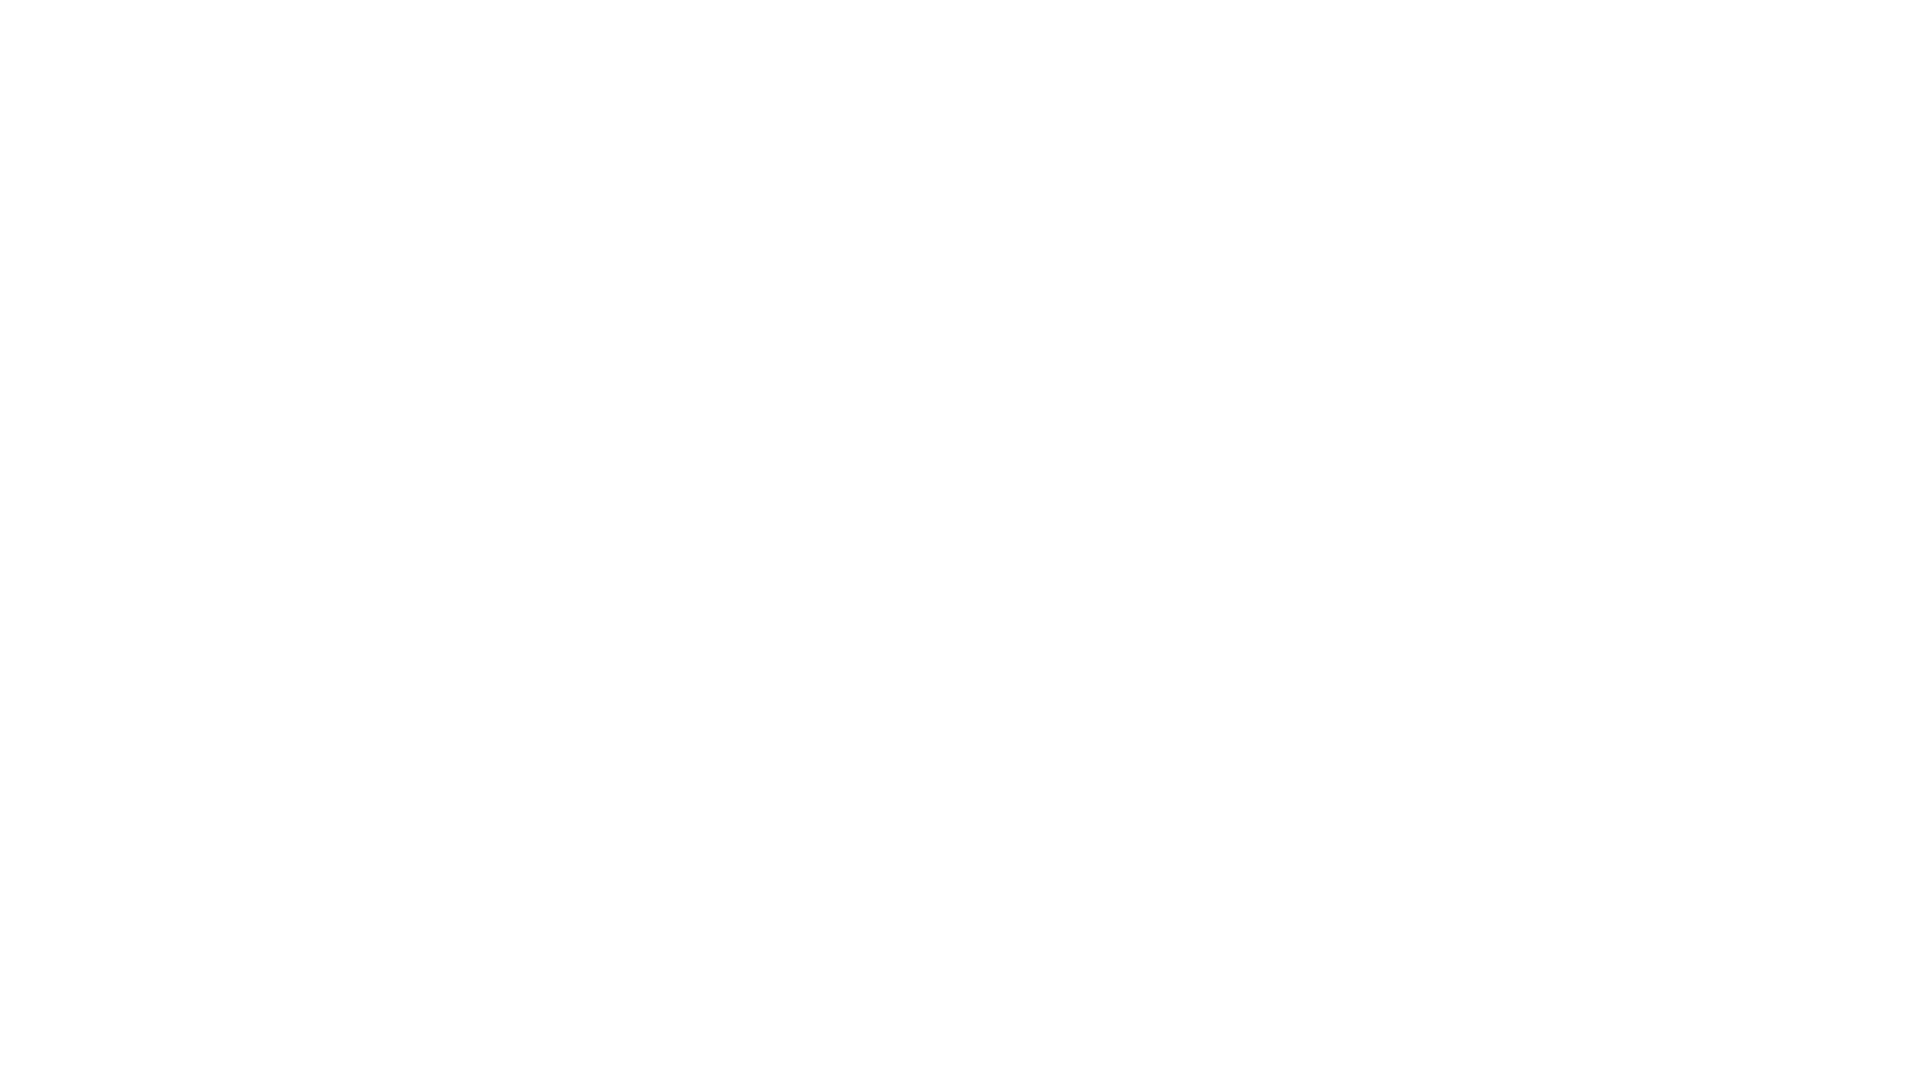

Waited 1 second for content to load (iteration 7/10)
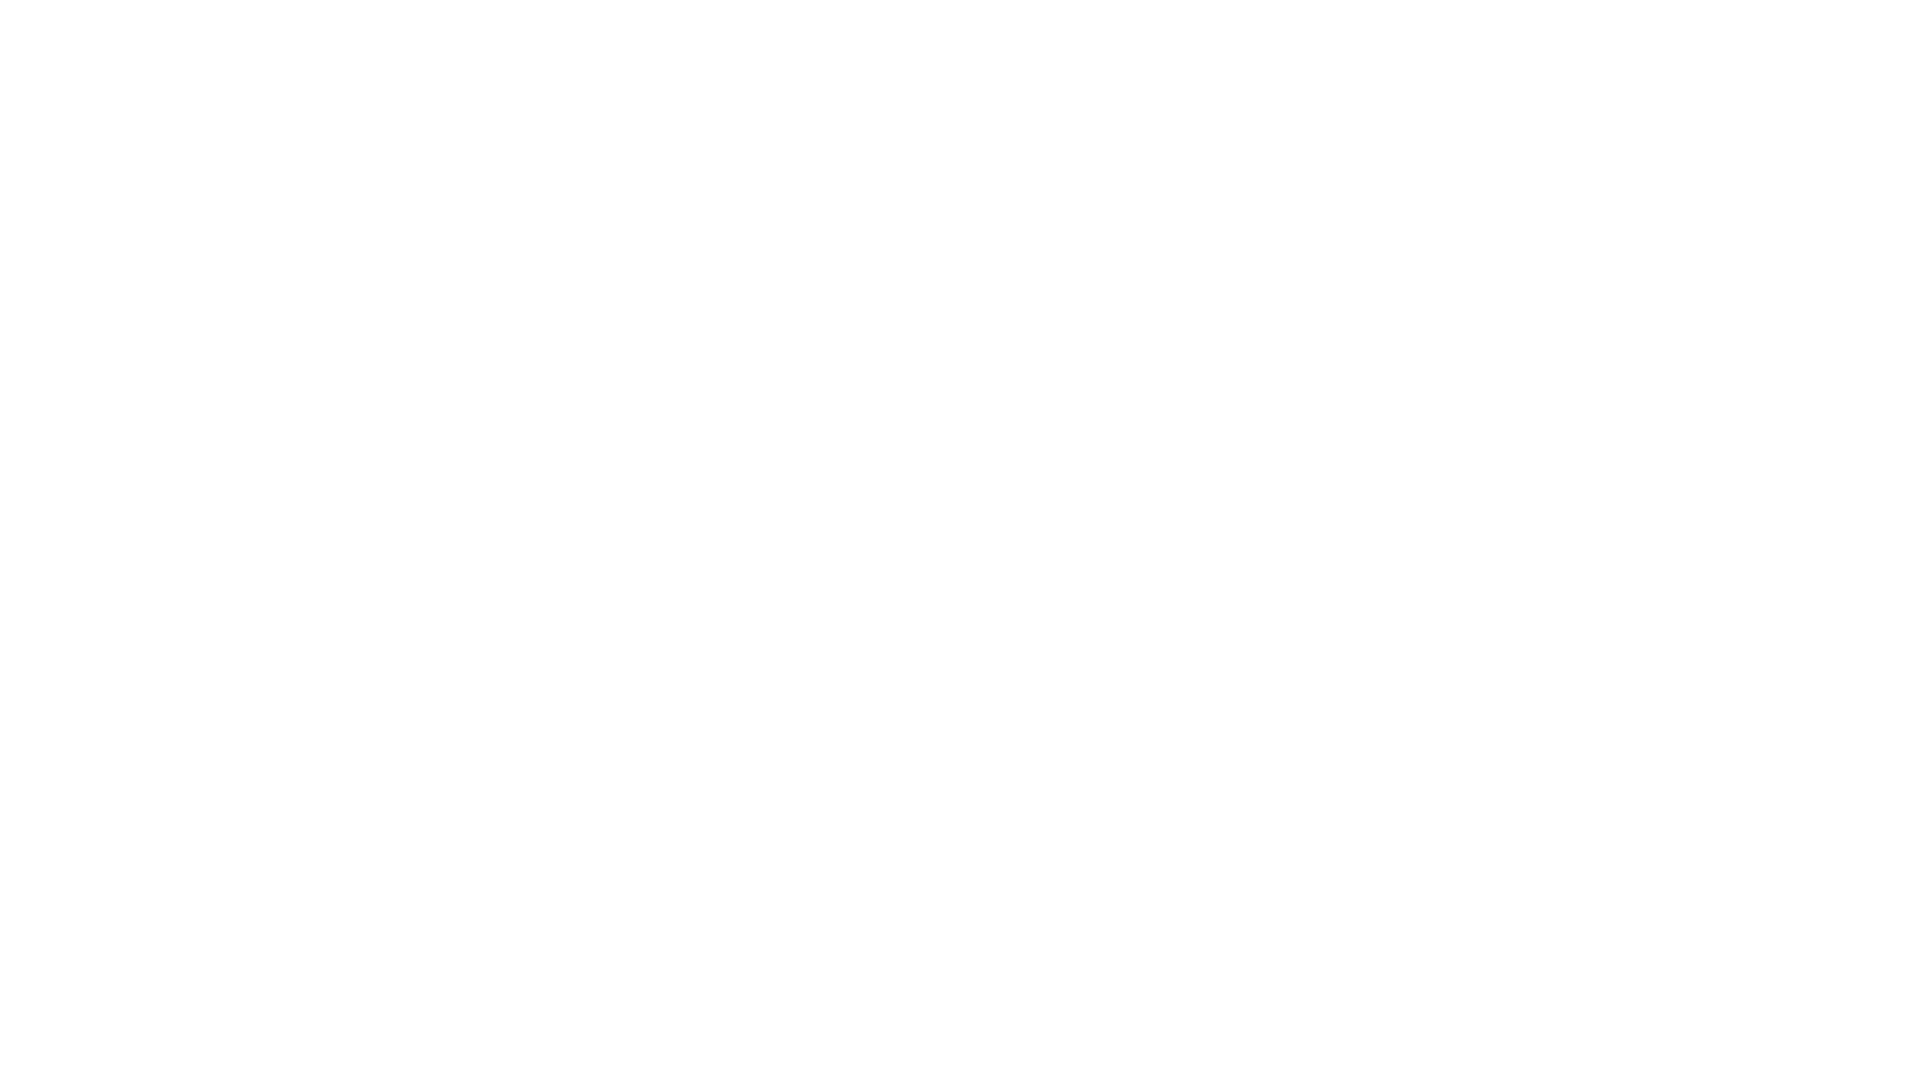

Scrolled down 250 pixels (iteration 8/10)
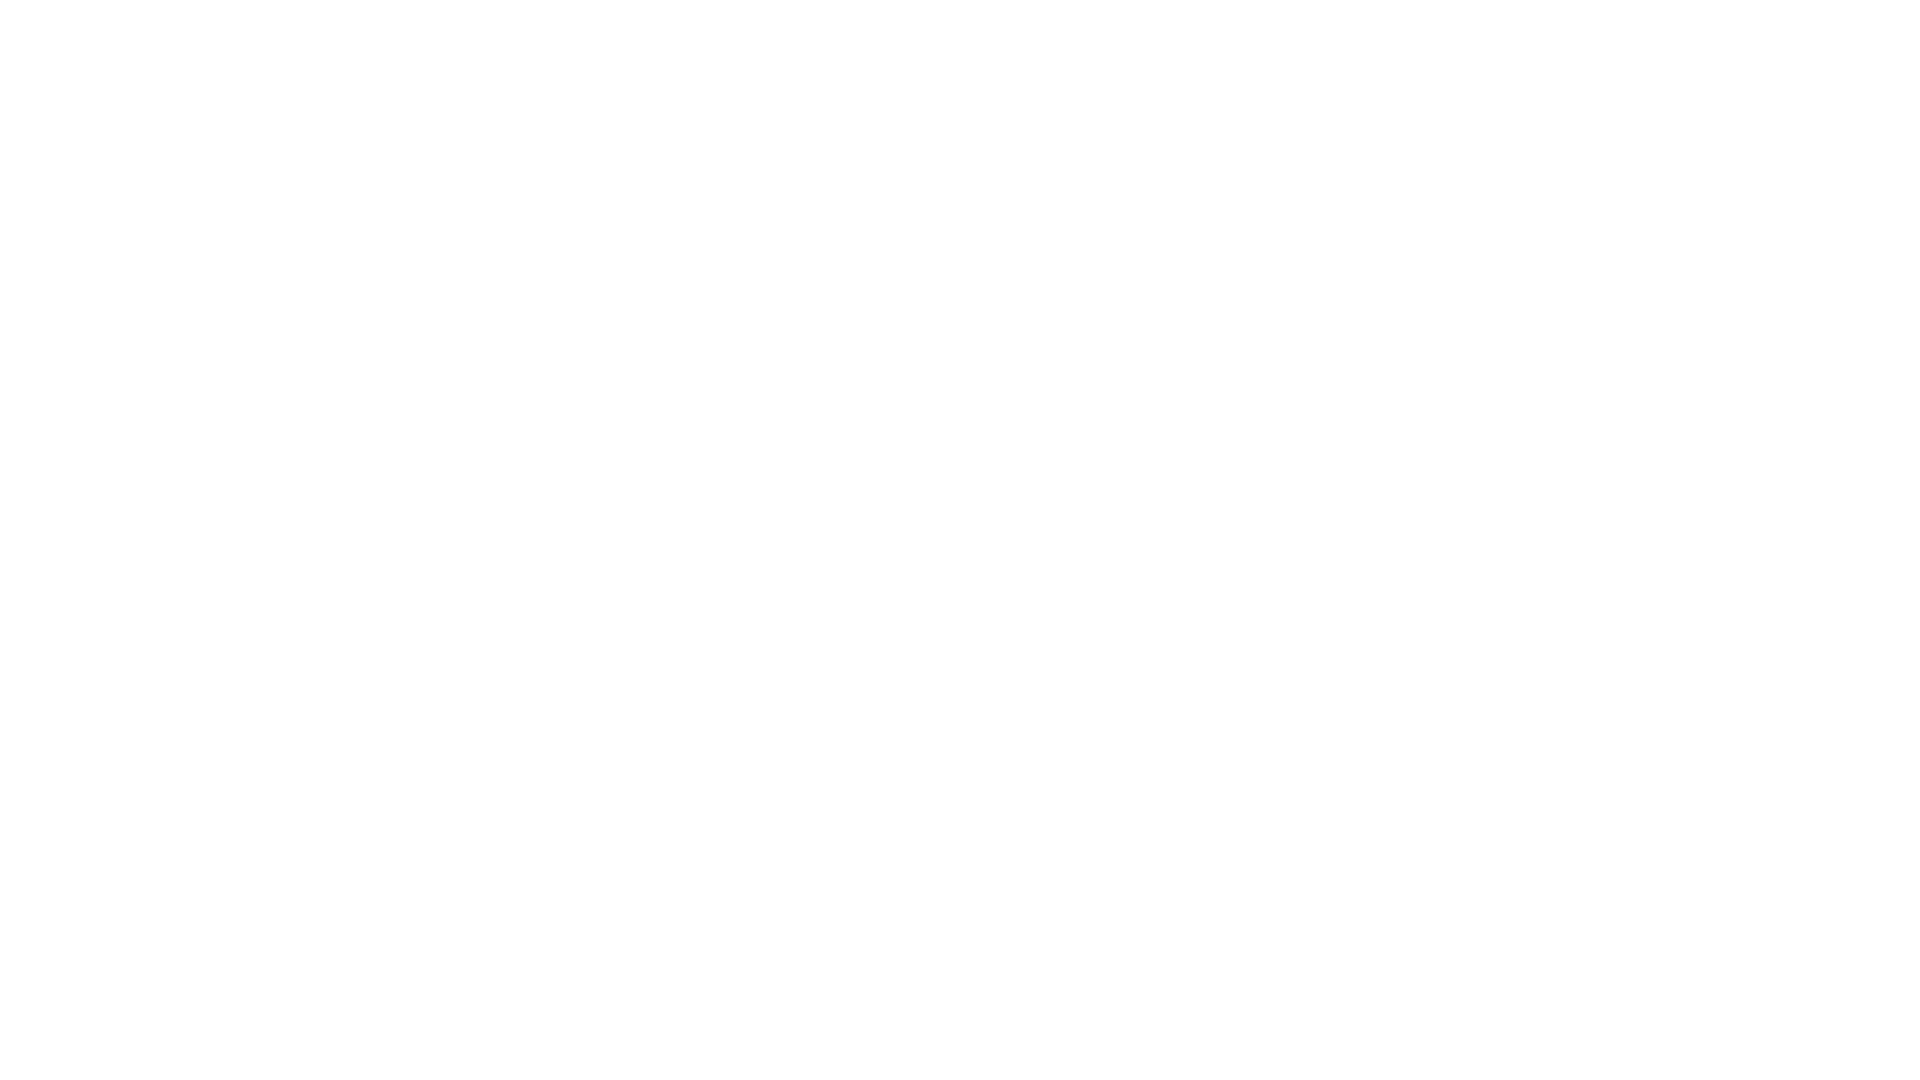

Waited 1 second for content to load (iteration 8/10)
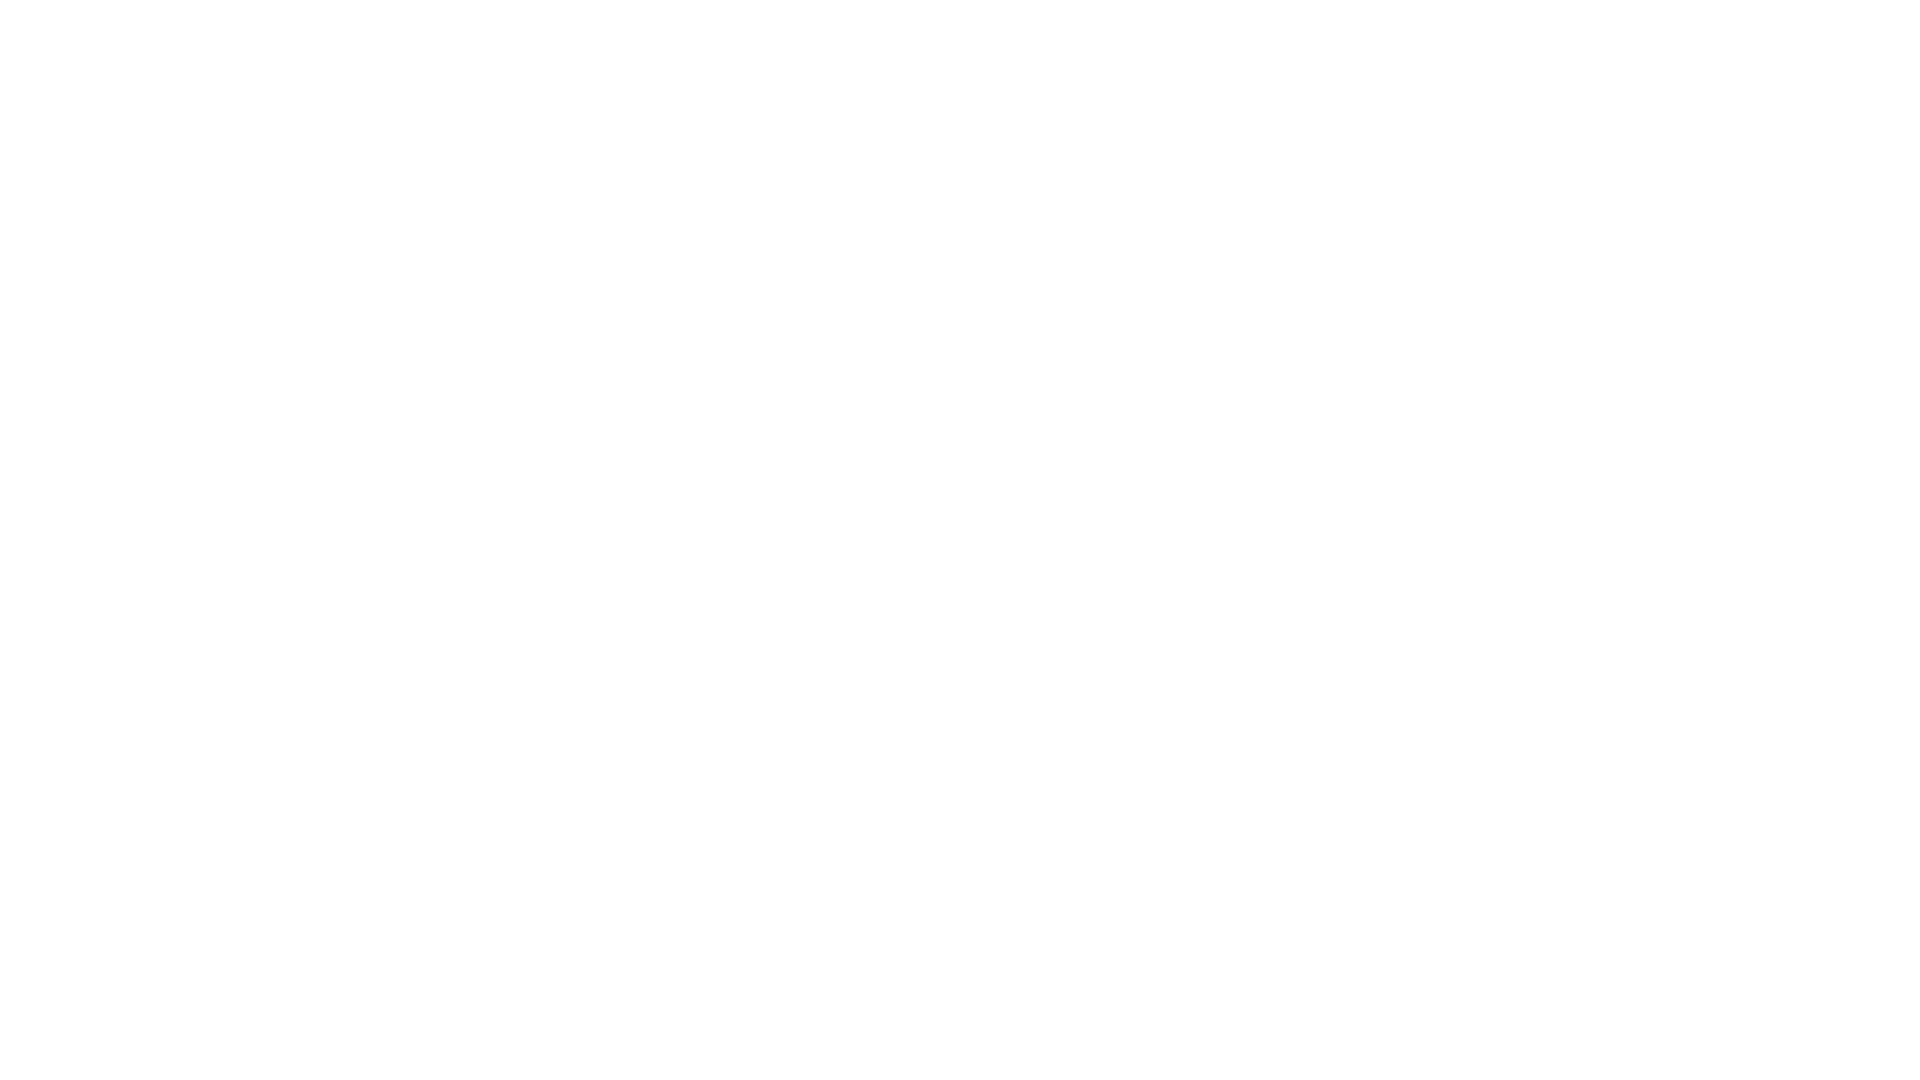

Scrolled down 250 pixels (iteration 9/10)
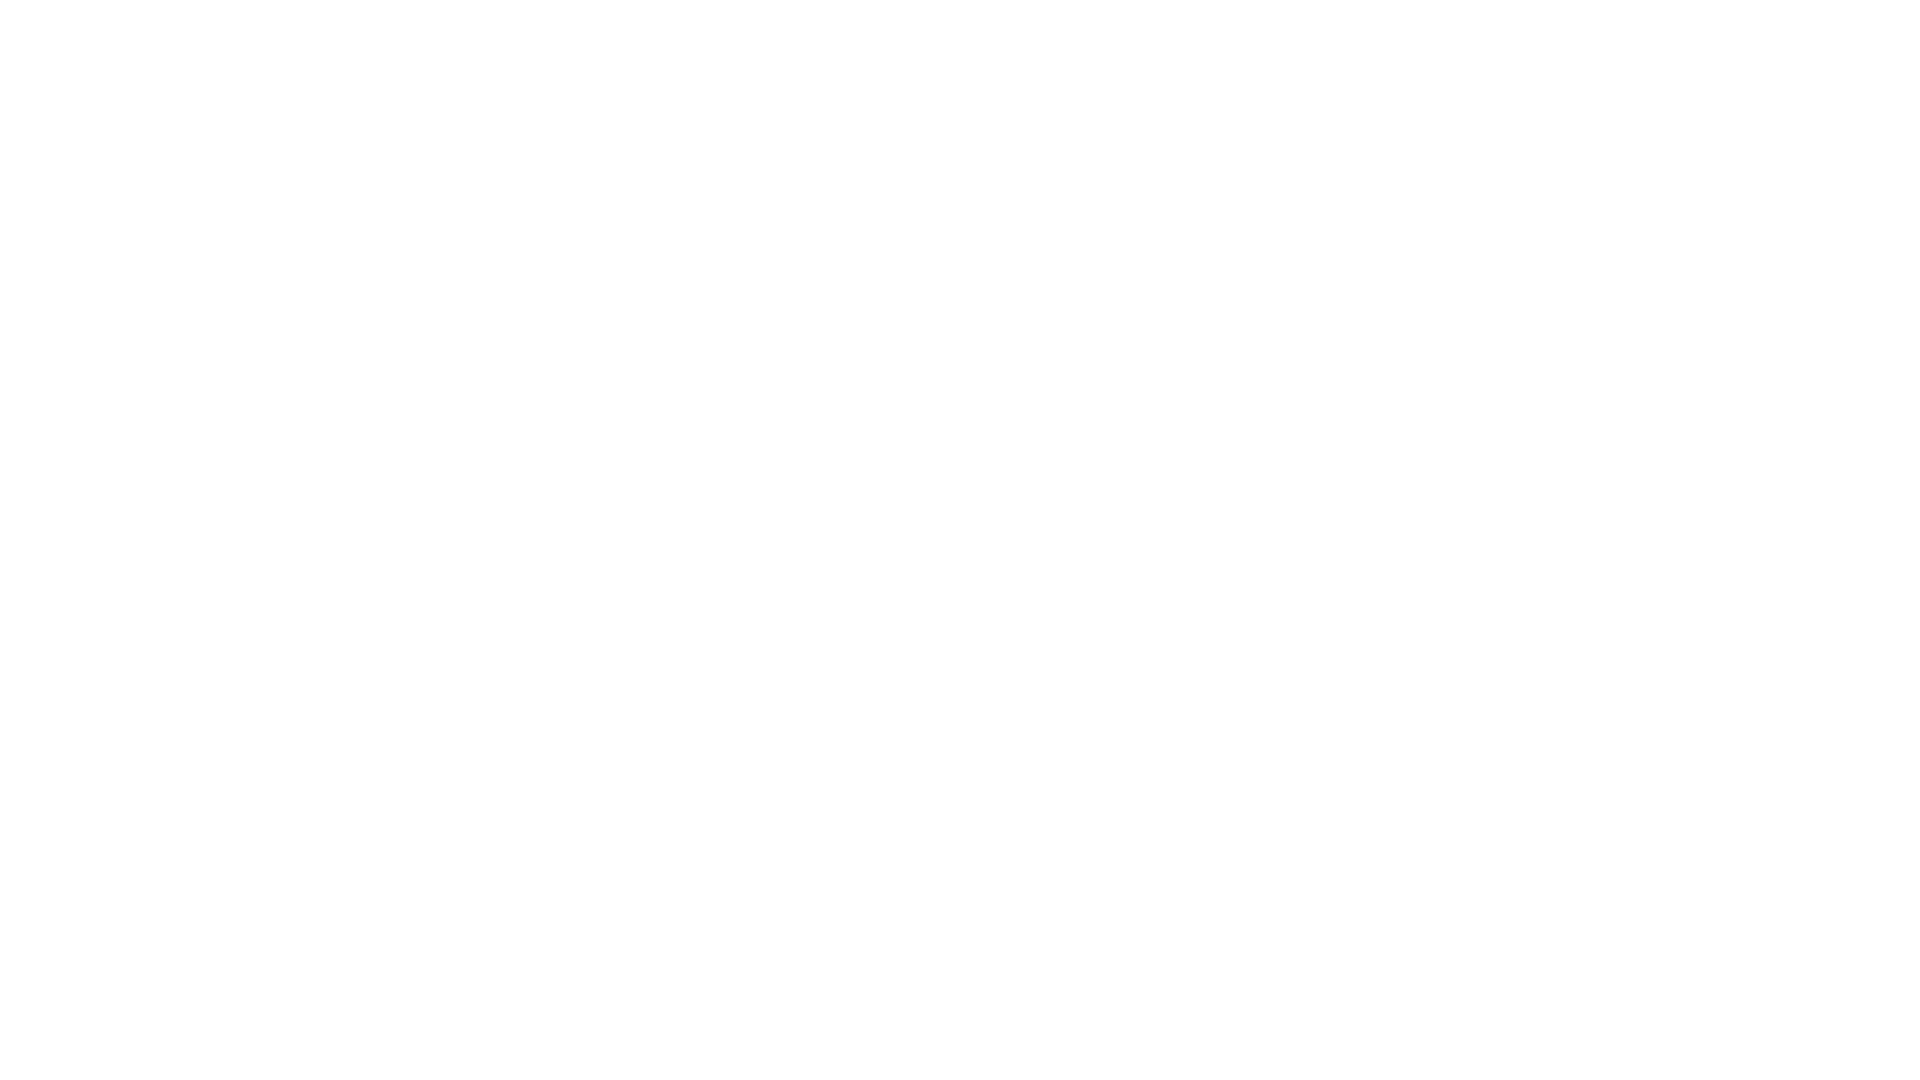

Waited 1 second for content to load (iteration 9/10)
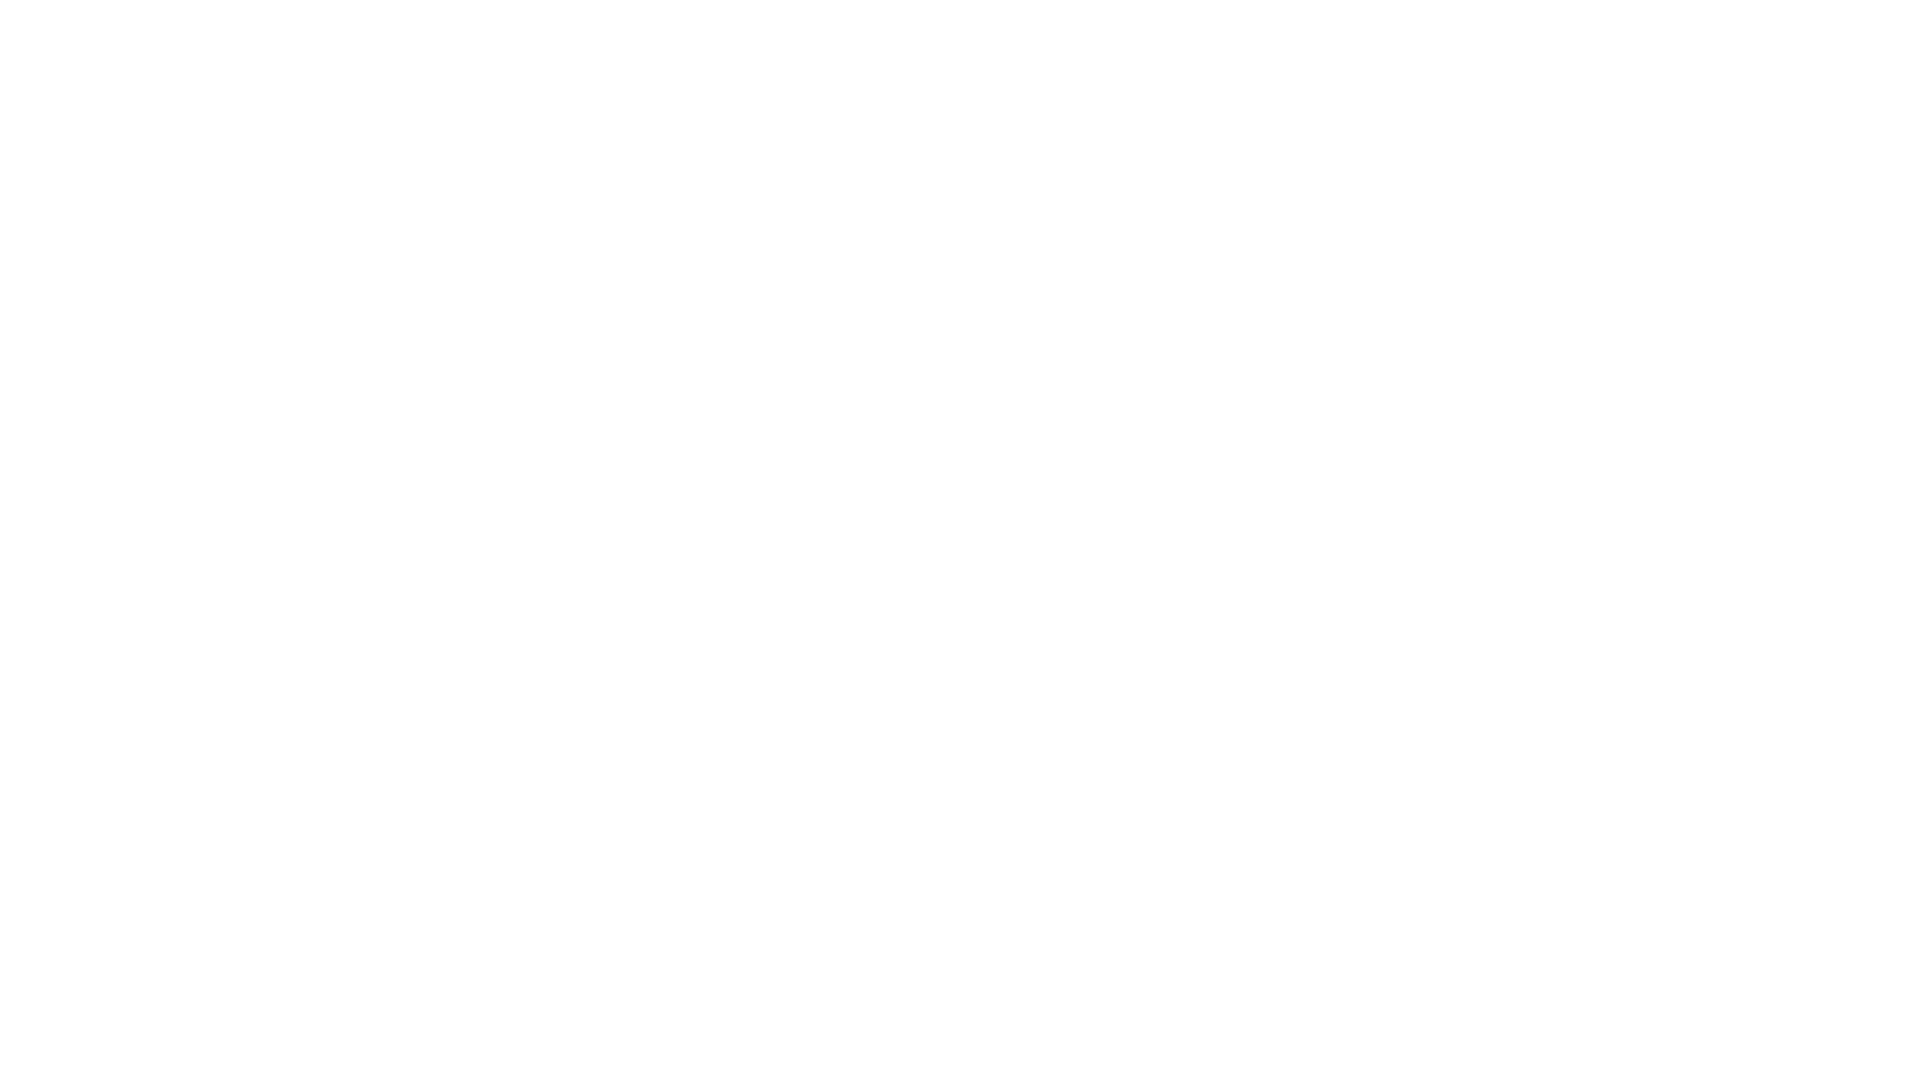

Scrolled down 250 pixels (iteration 10/10)
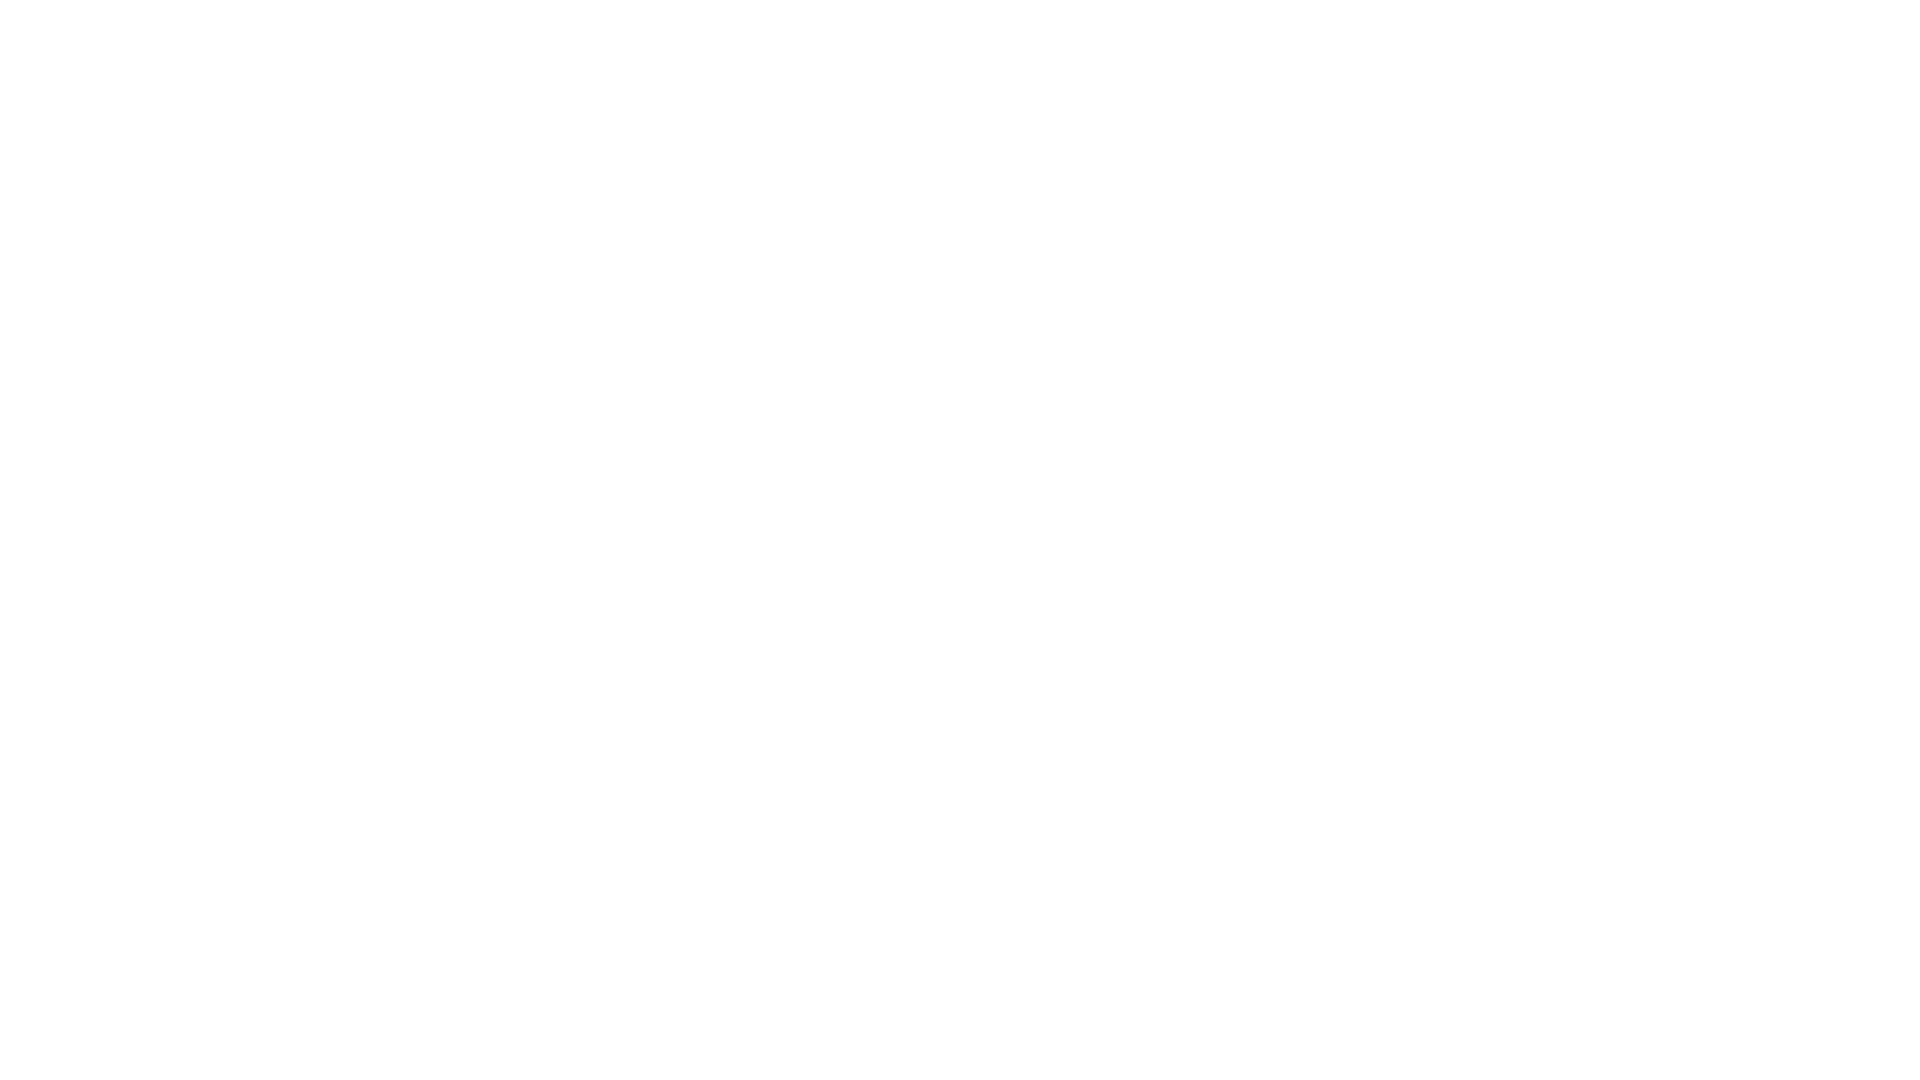

Waited 1 second for content to load (iteration 10/10)
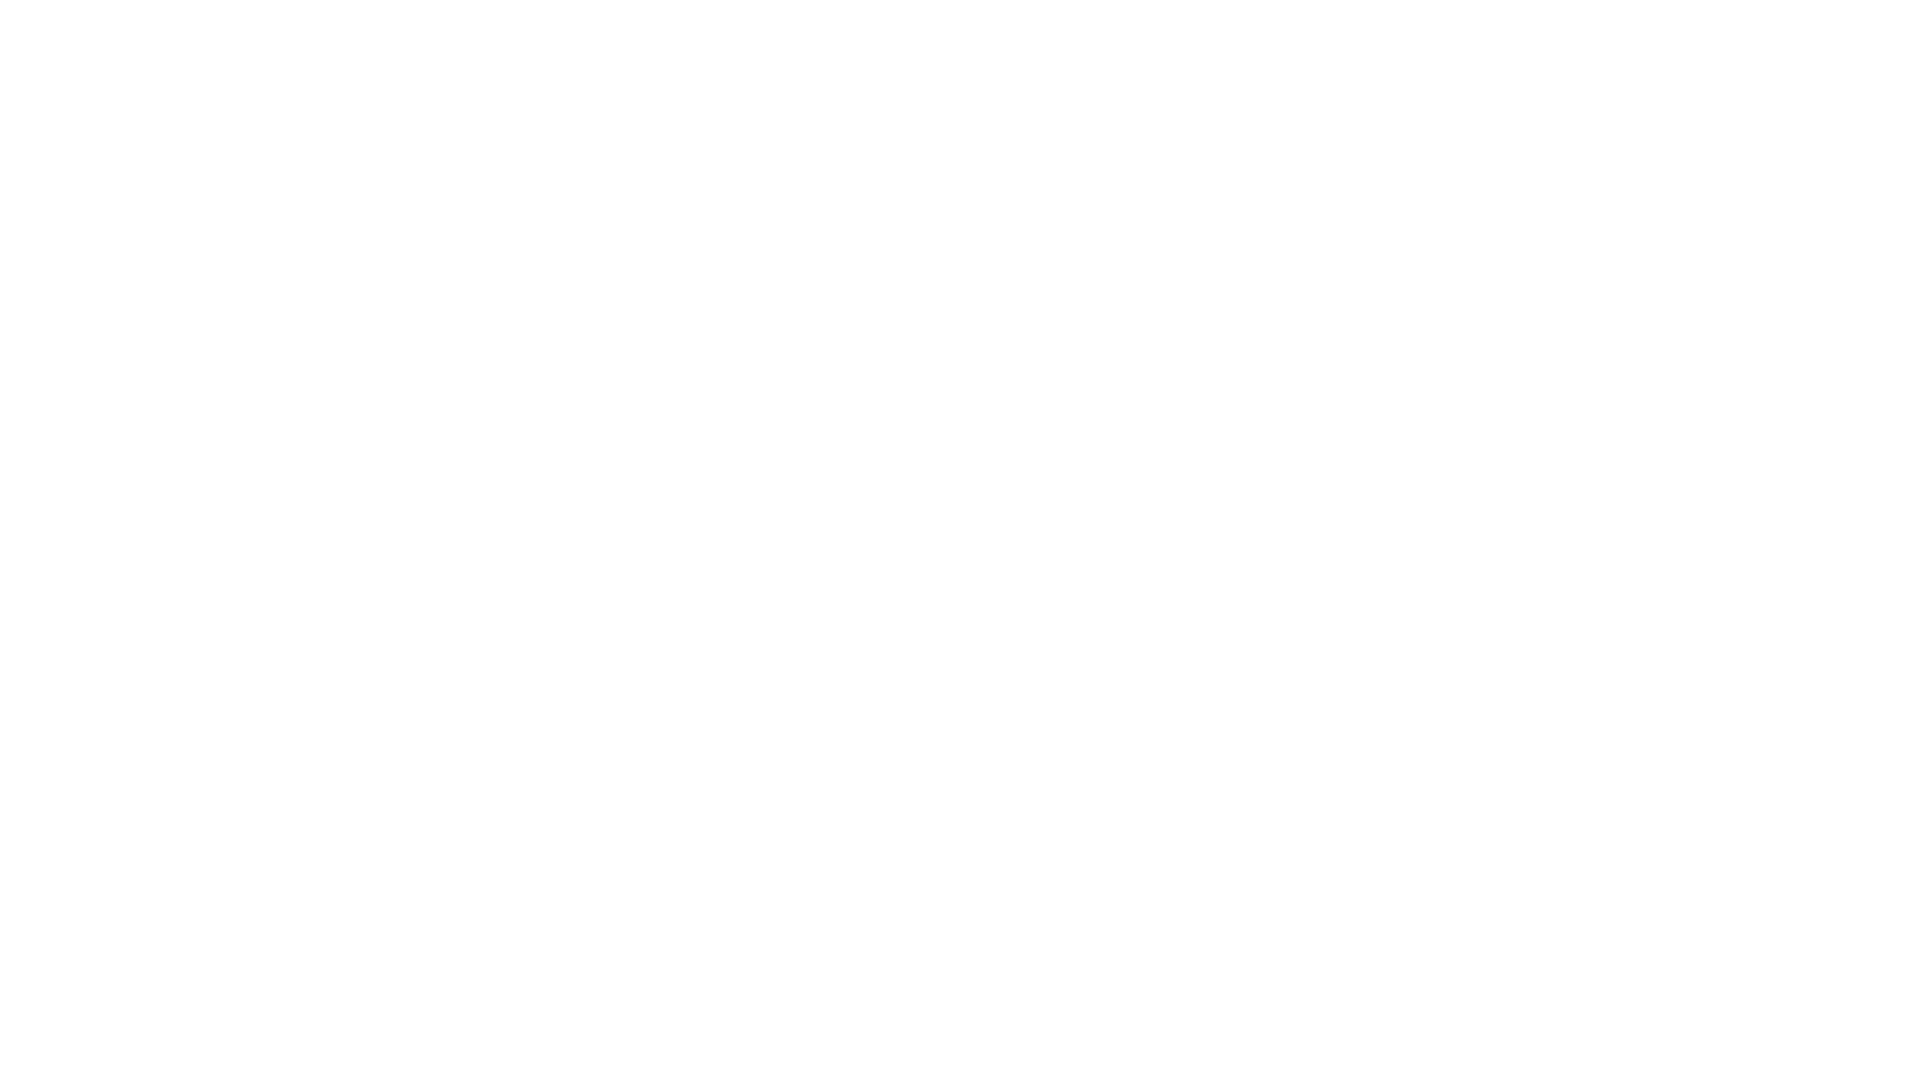

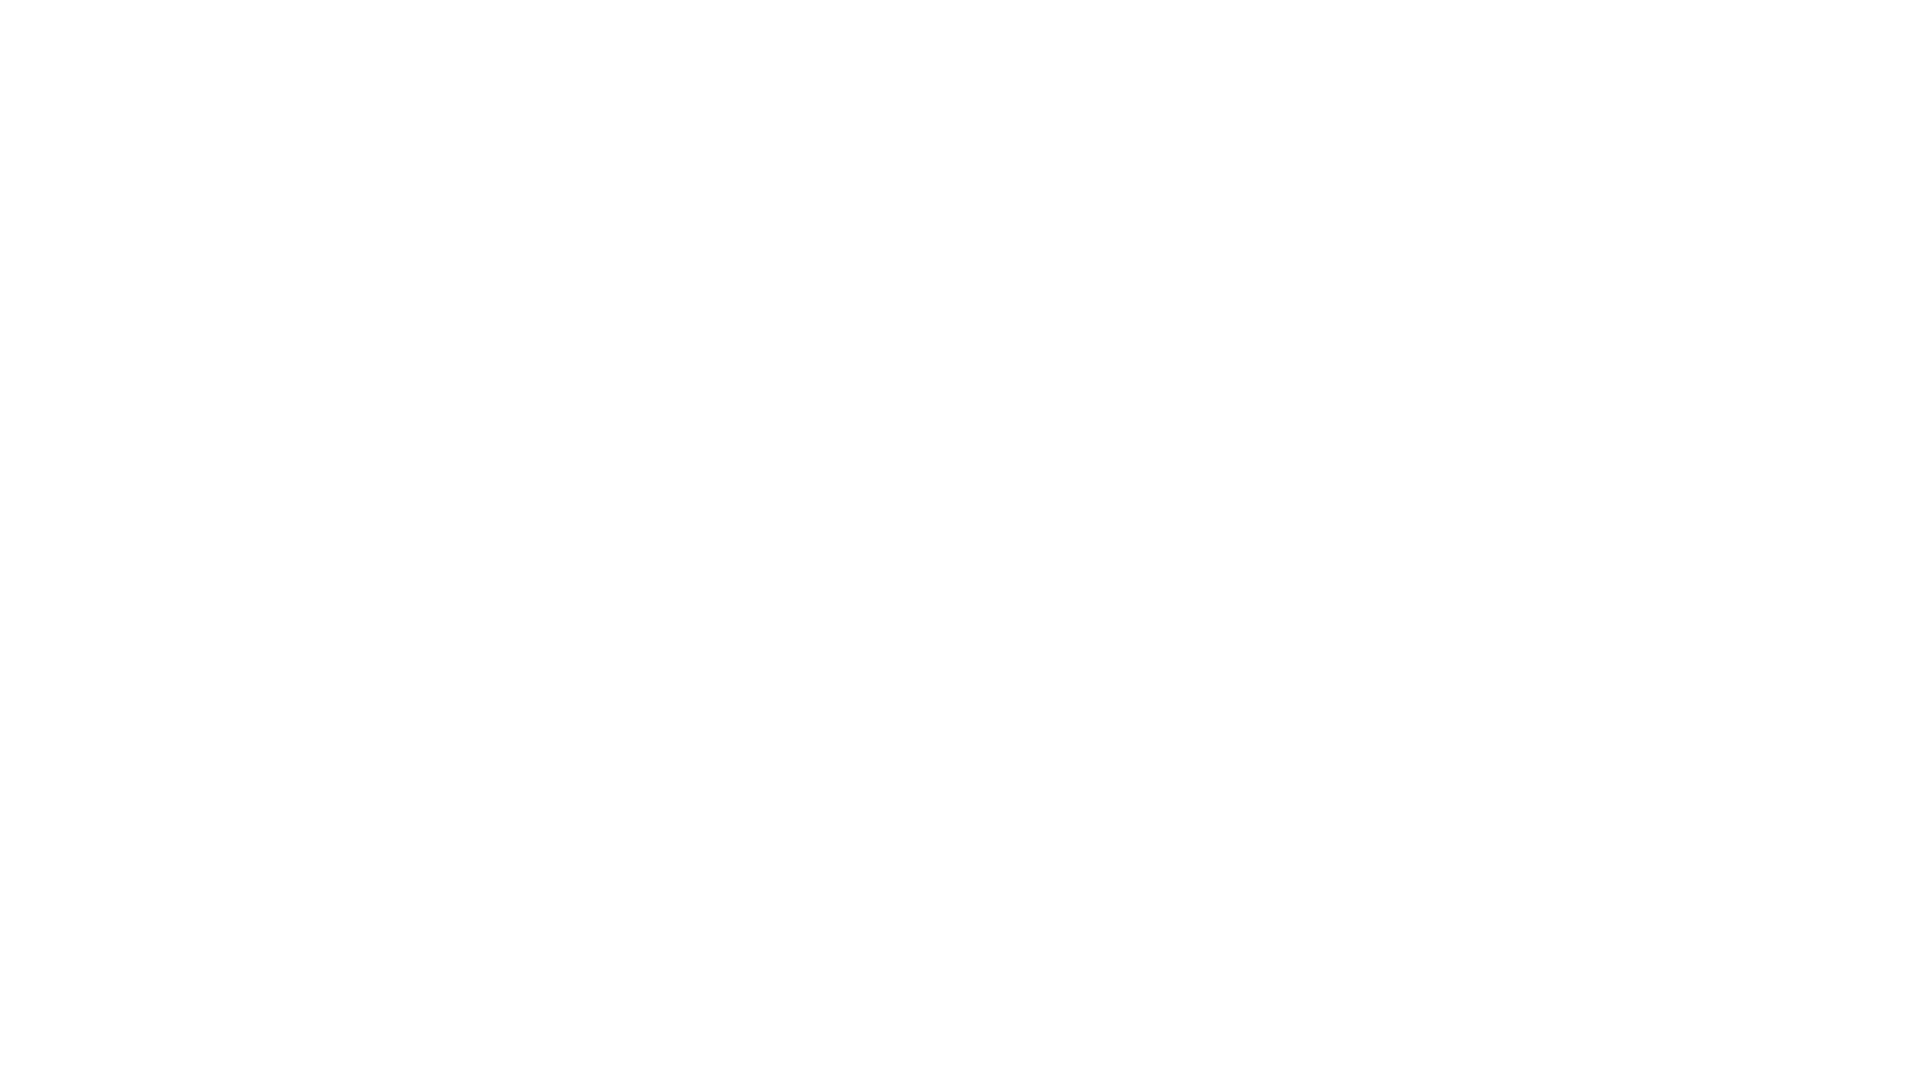